Navigates through a paginated UCLA course catalog for Computer Science, clicking through multiple pages of course listings until reaching the last page, then visits a course detail page to verify course information is displayed.

Starting URL: https://catalog.registrar.ucla.edu/browse/Subject%20Areas/COMSCI

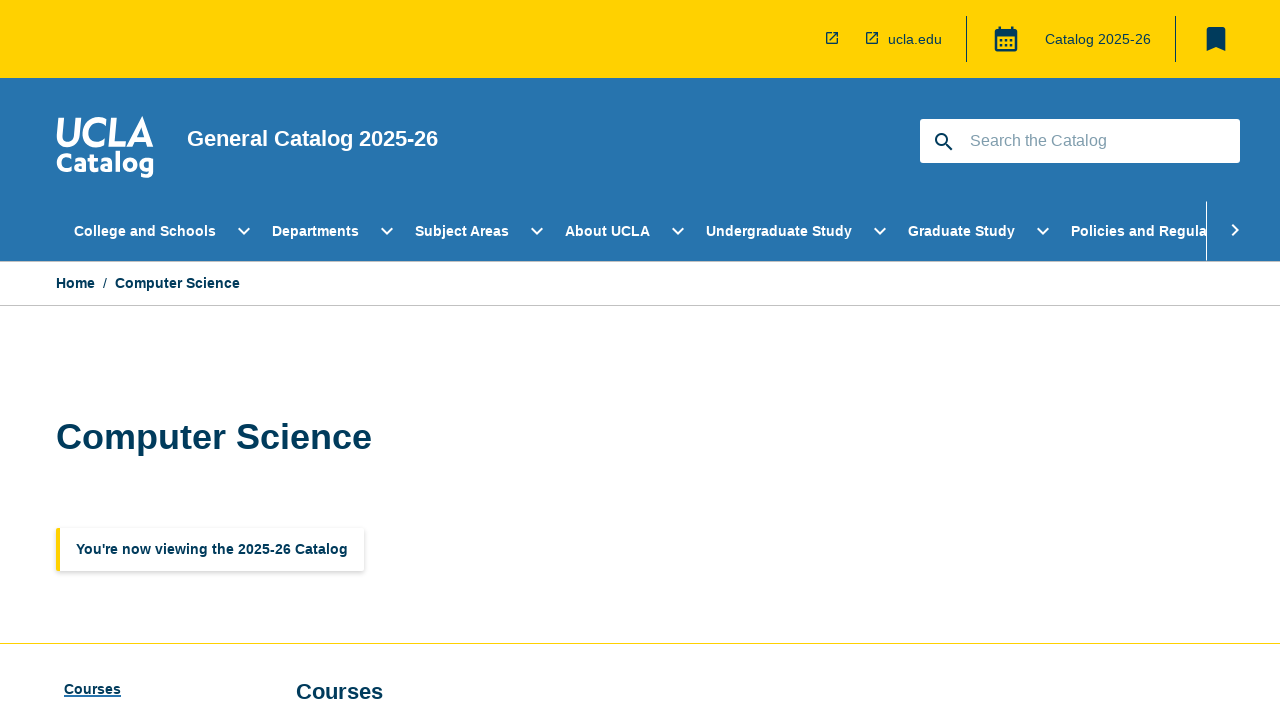

Waited for course list to load on UCLA CS catalog page
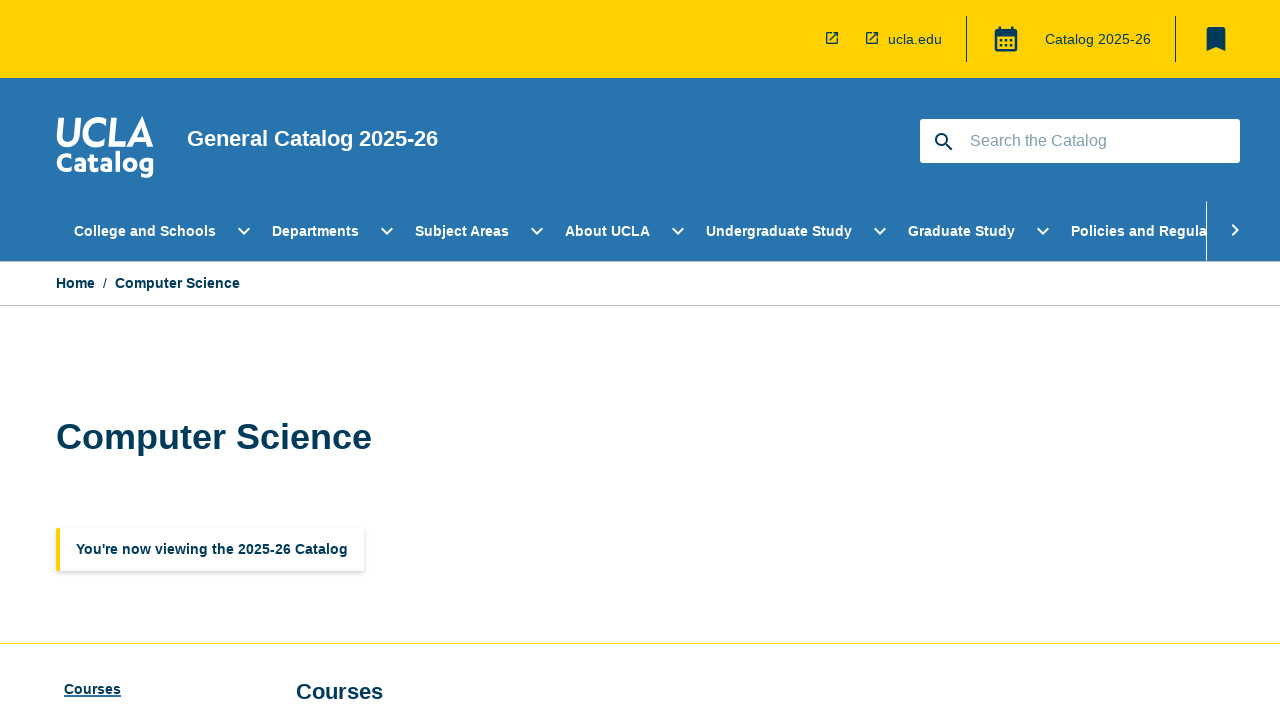

Waited 1 second for page content to stabilize
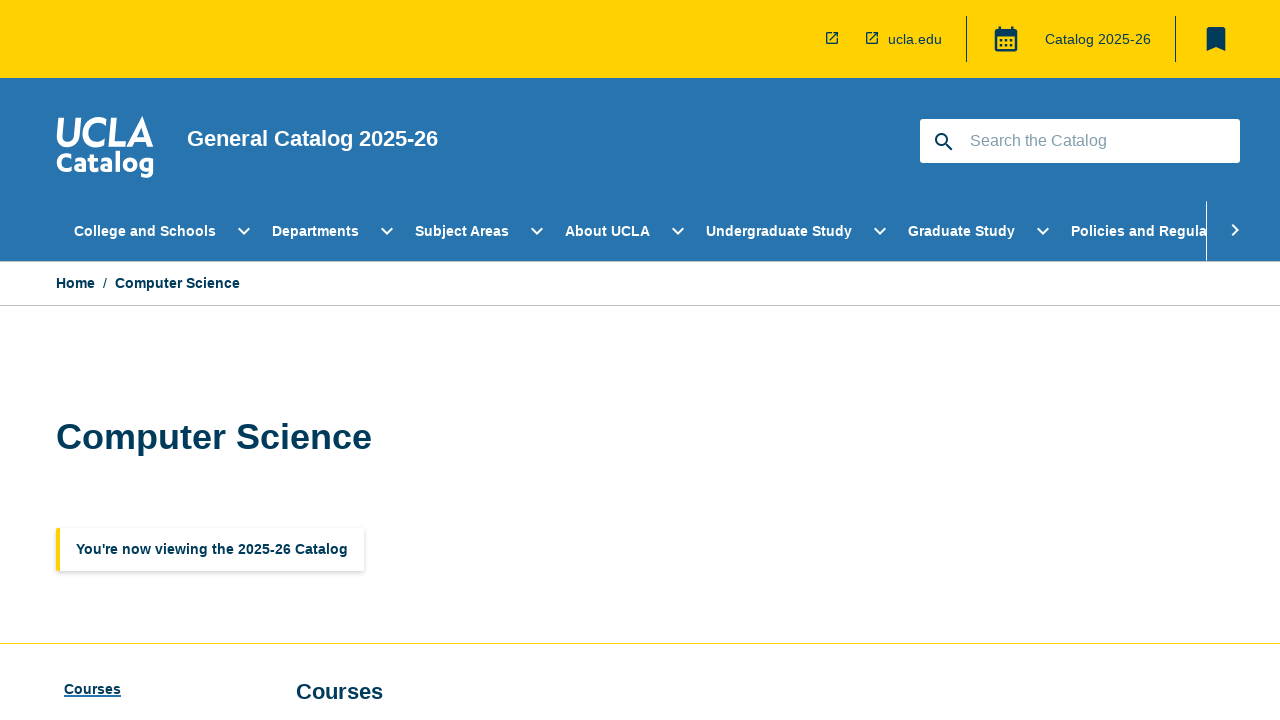

Checked for next page button in pagination controls
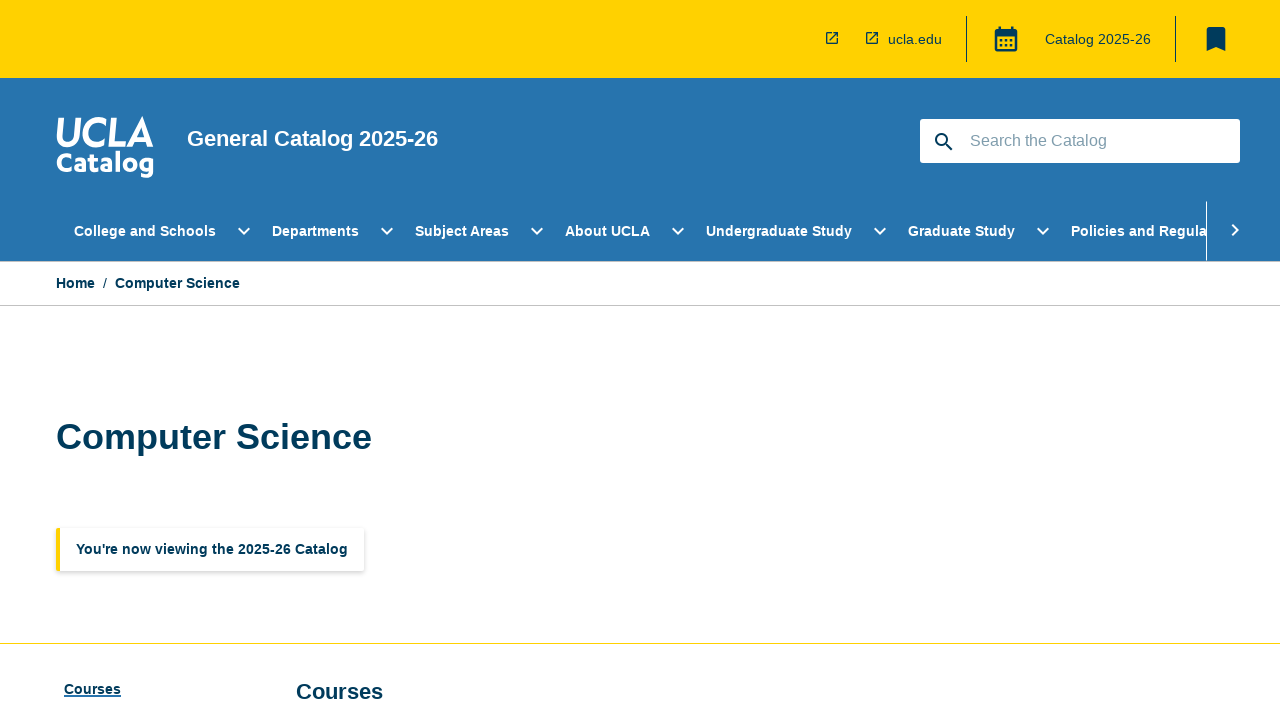

Evaluated whether next page button is disabled
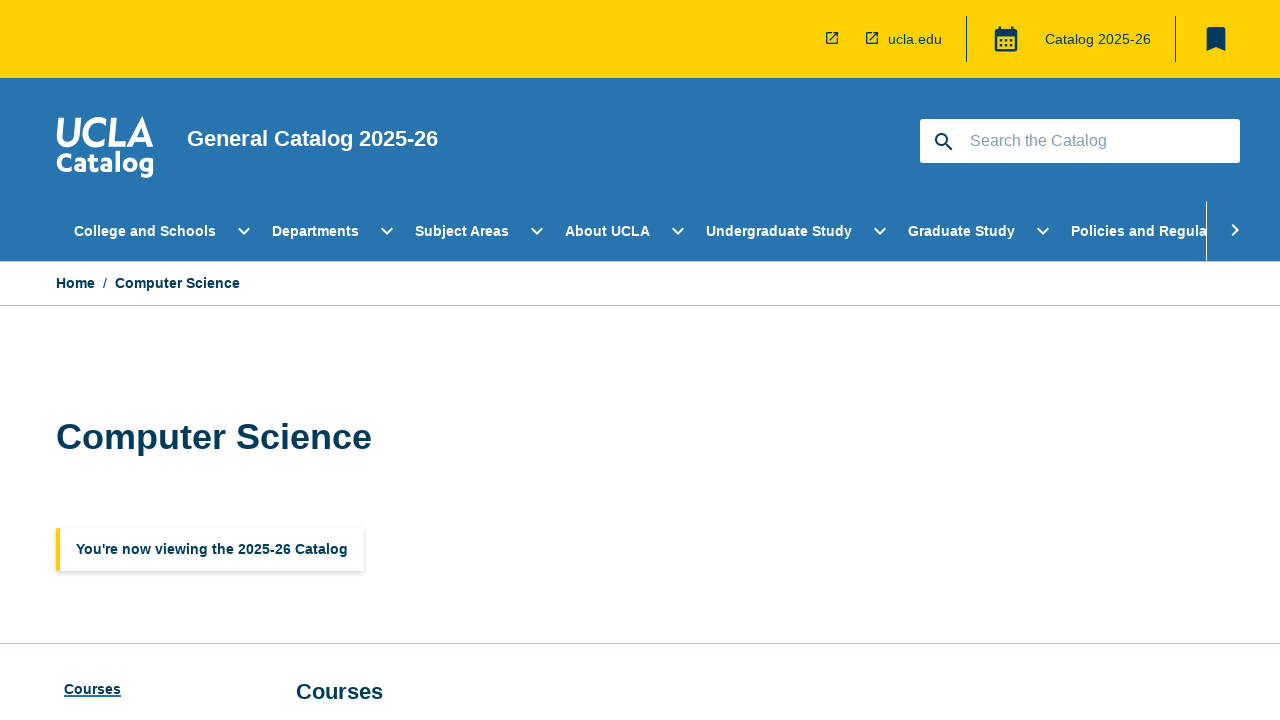

Clicked next page button to navigate to subsequent course listing page at (748, 361) on button[aria-label="Go forward 1 page in results"]
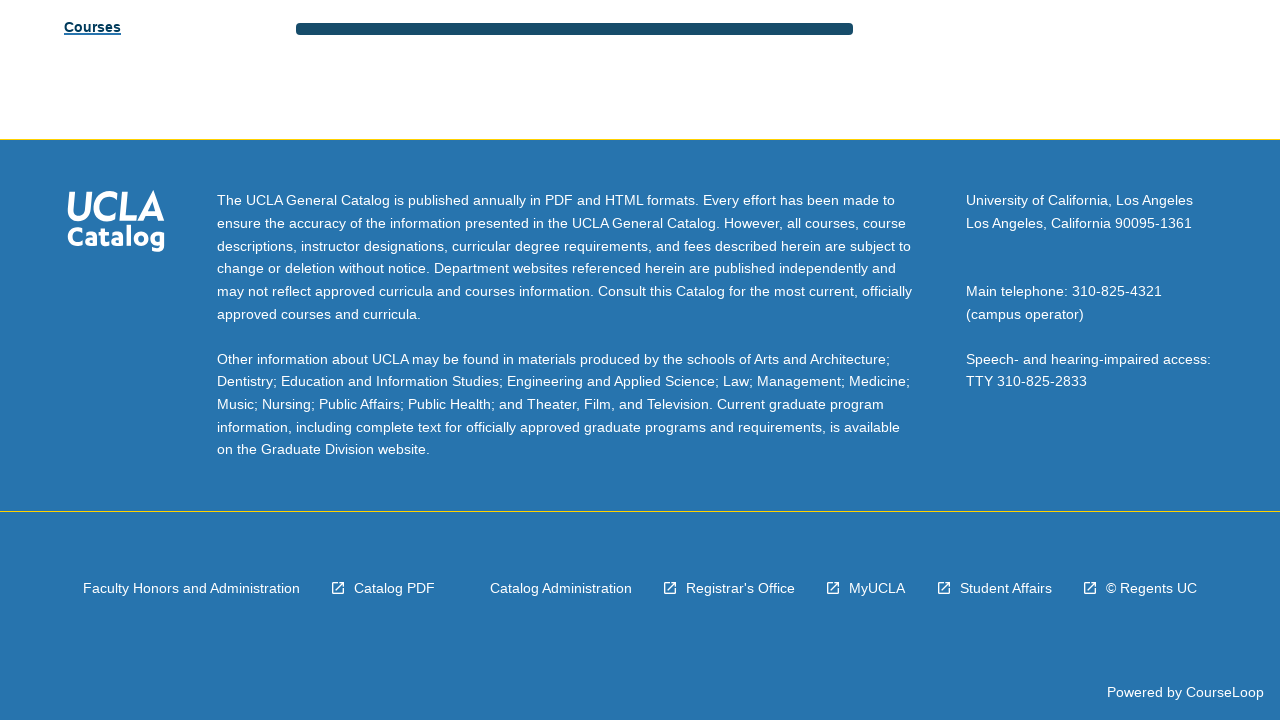

Waited 1 second for page content to stabilize
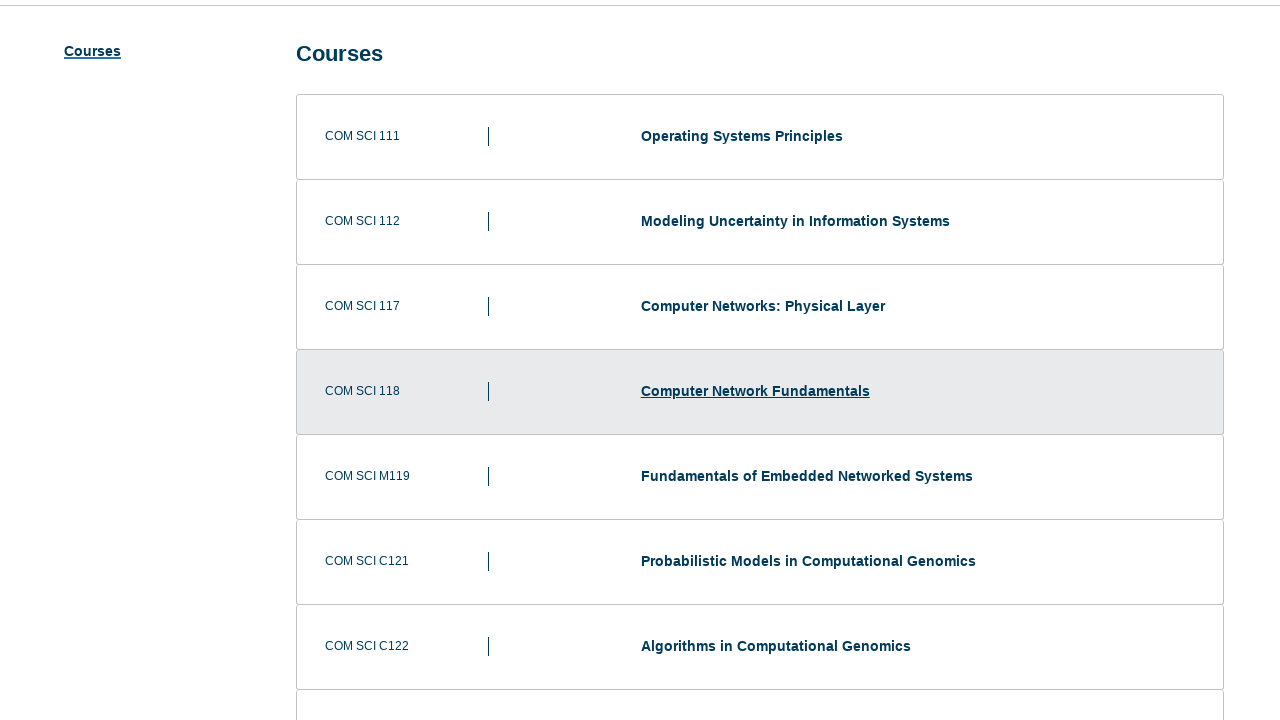

Checked for next page button in pagination controls
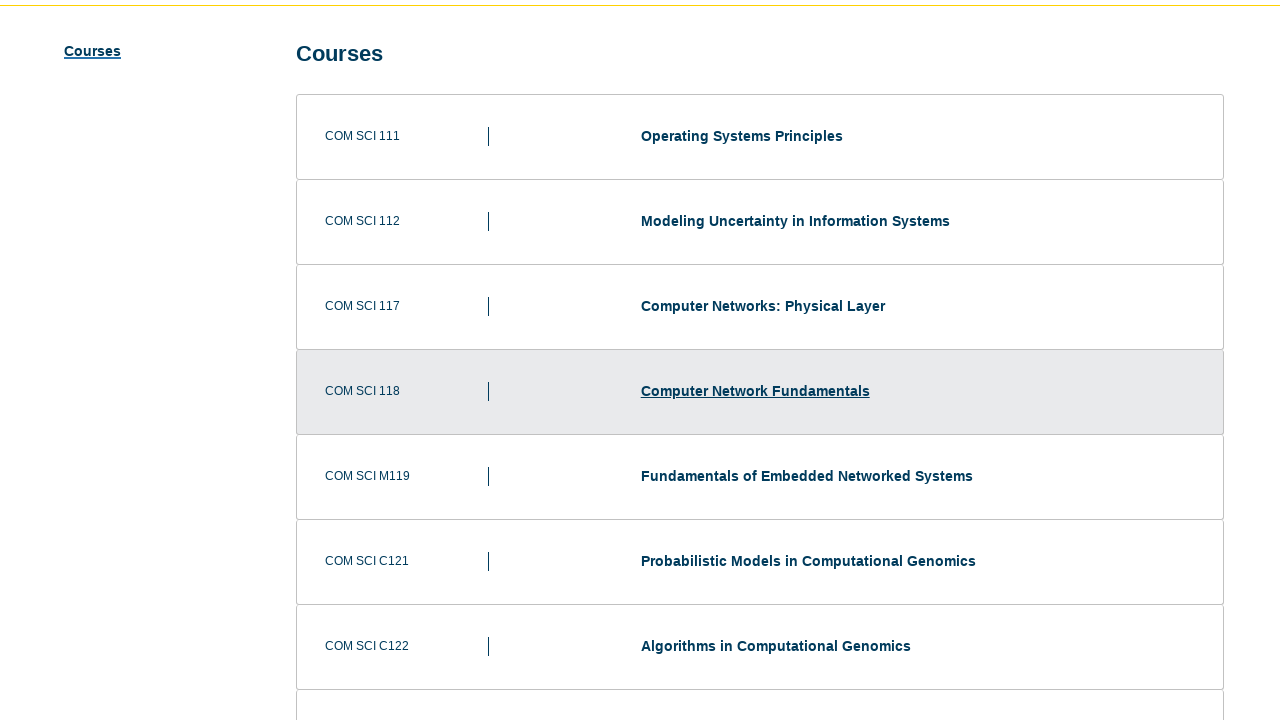

Evaluated whether next page button is disabled
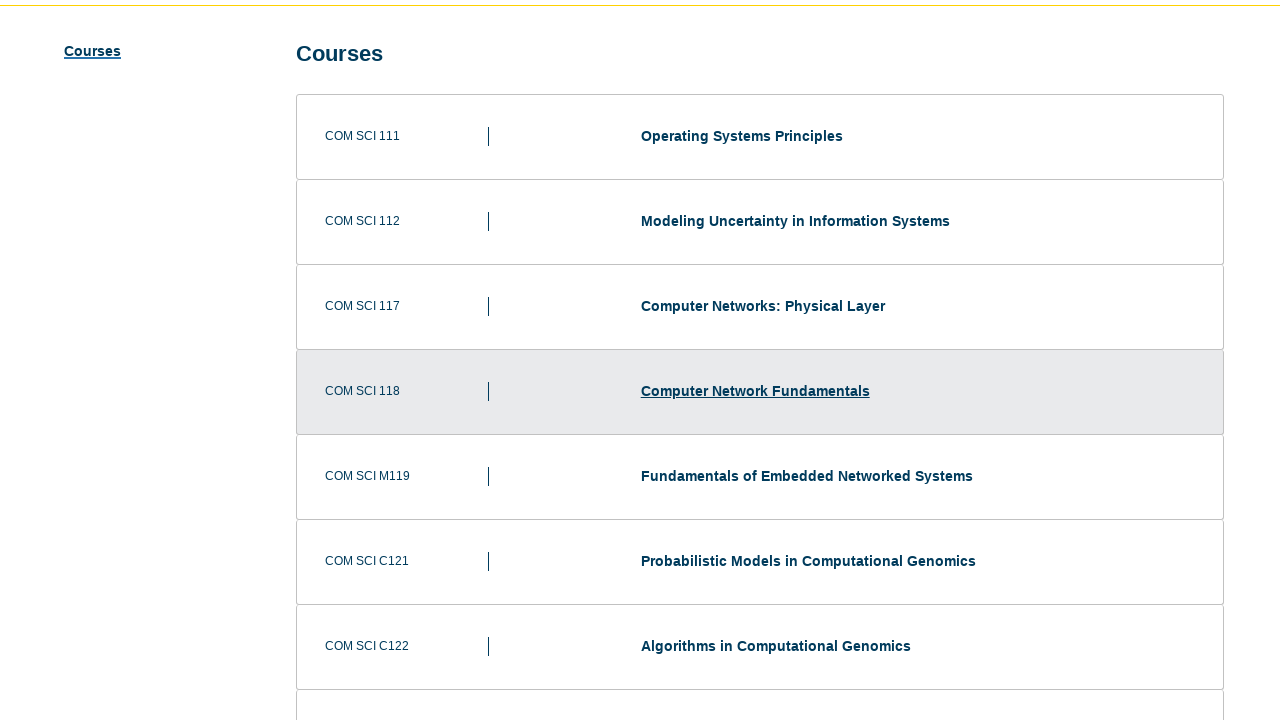

Clicked next page button to navigate to subsequent course listing page at (748, 361) on button[aria-label="Go forward 1 page in results"]
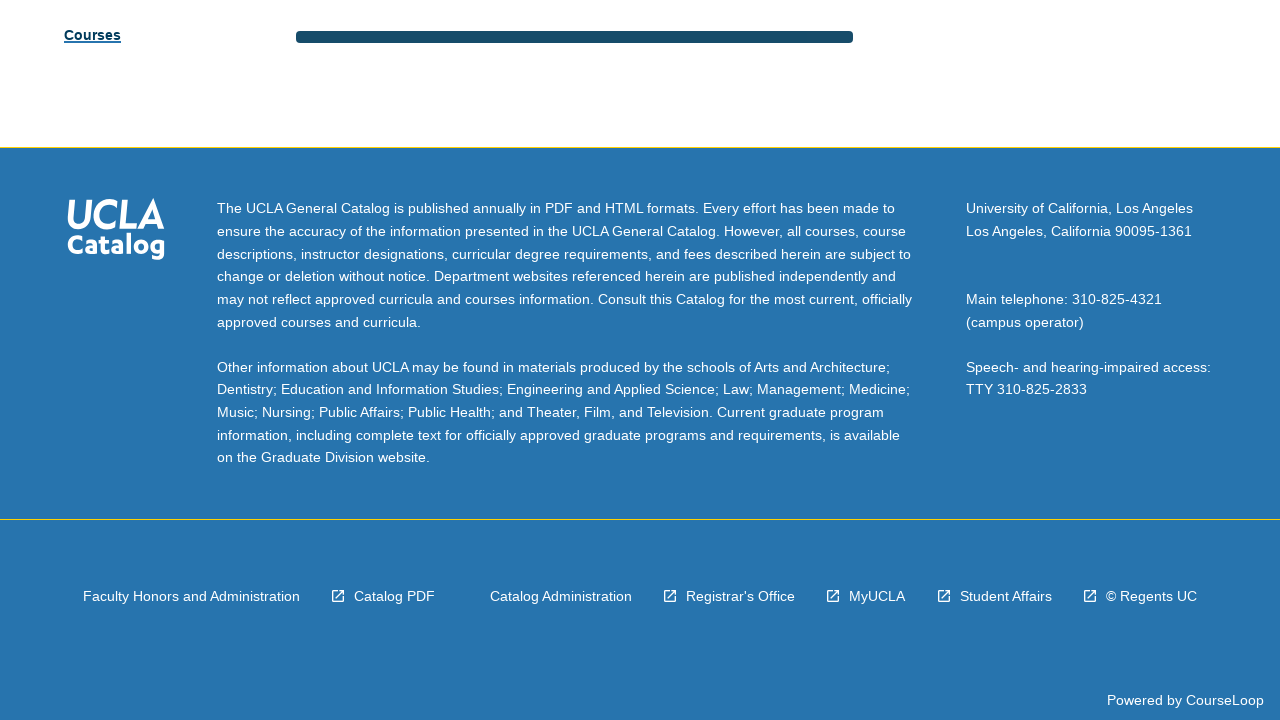

Waited 1 second for page content to stabilize
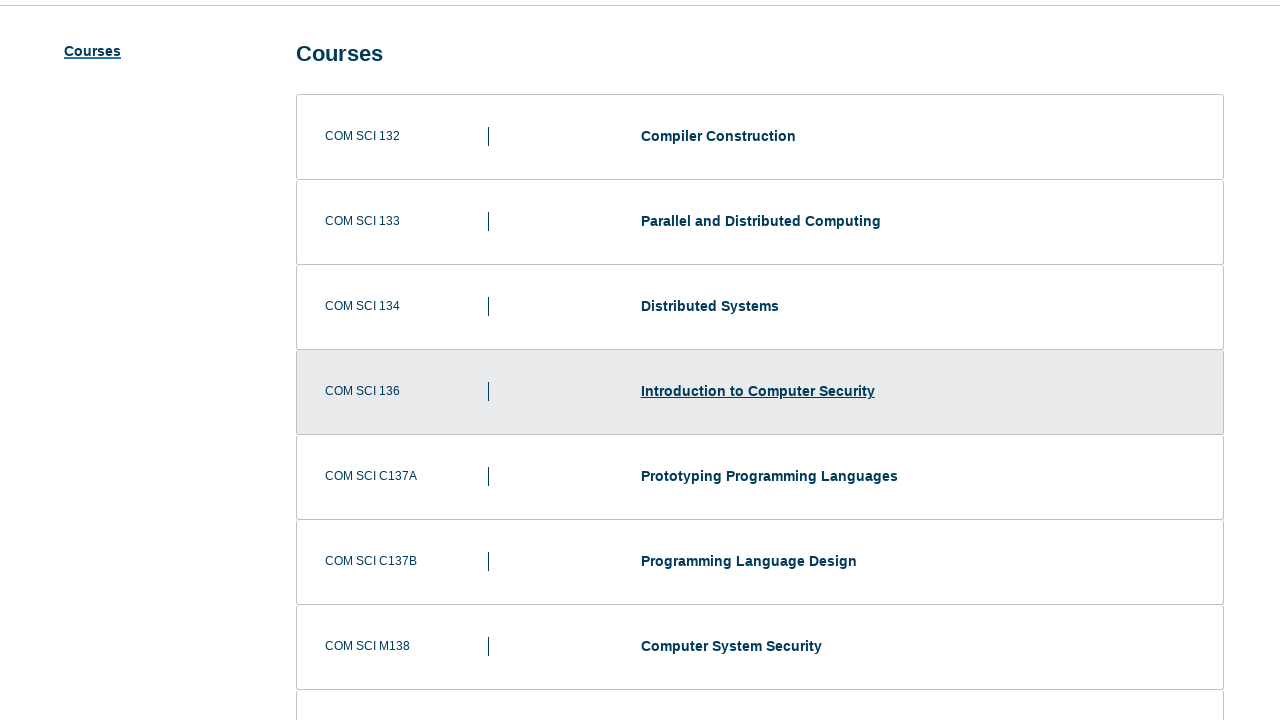

Checked for next page button in pagination controls
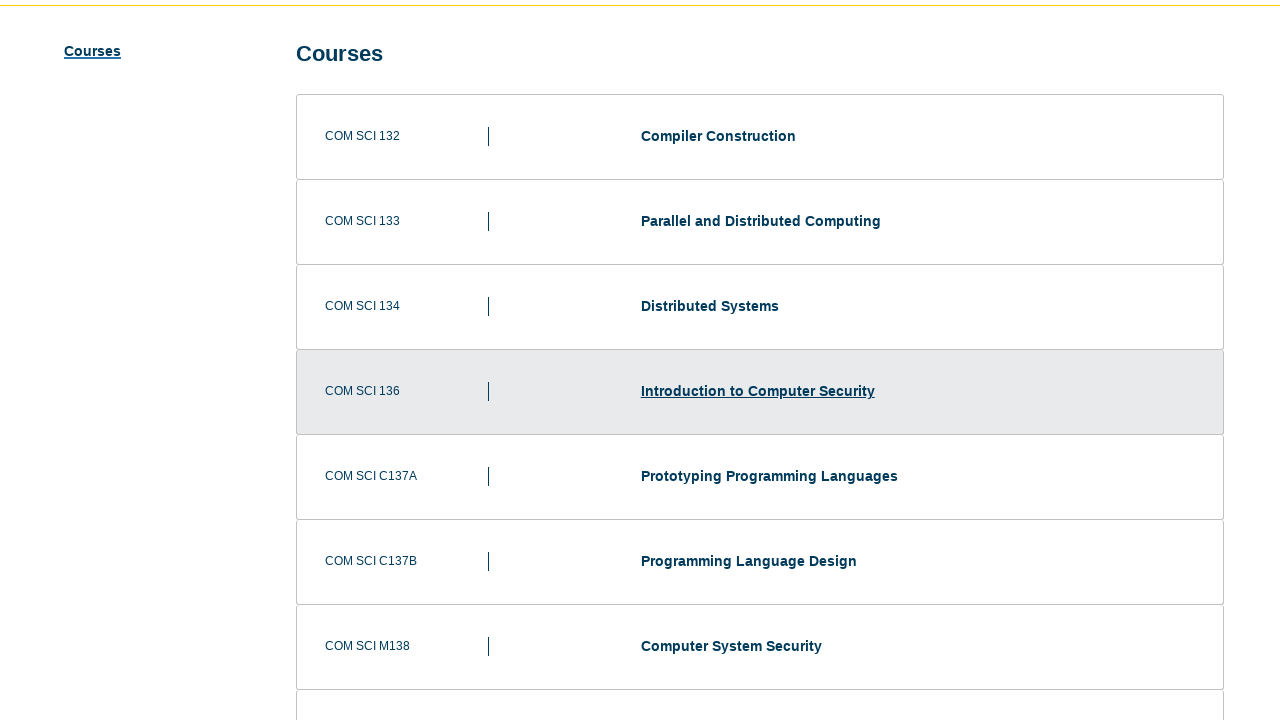

Evaluated whether next page button is disabled
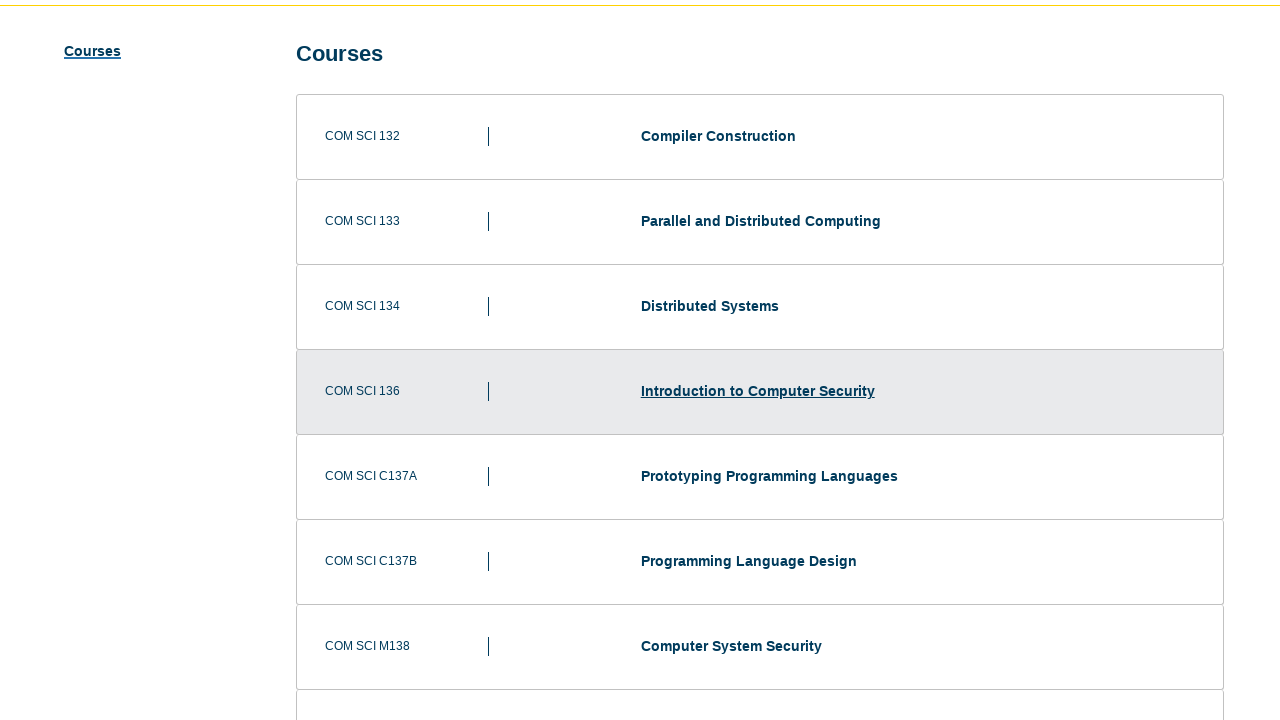

Clicked next page button to navigate to subsequent course listing page at (748, 361) on button[aria-label="Go forward 1 page in results"]
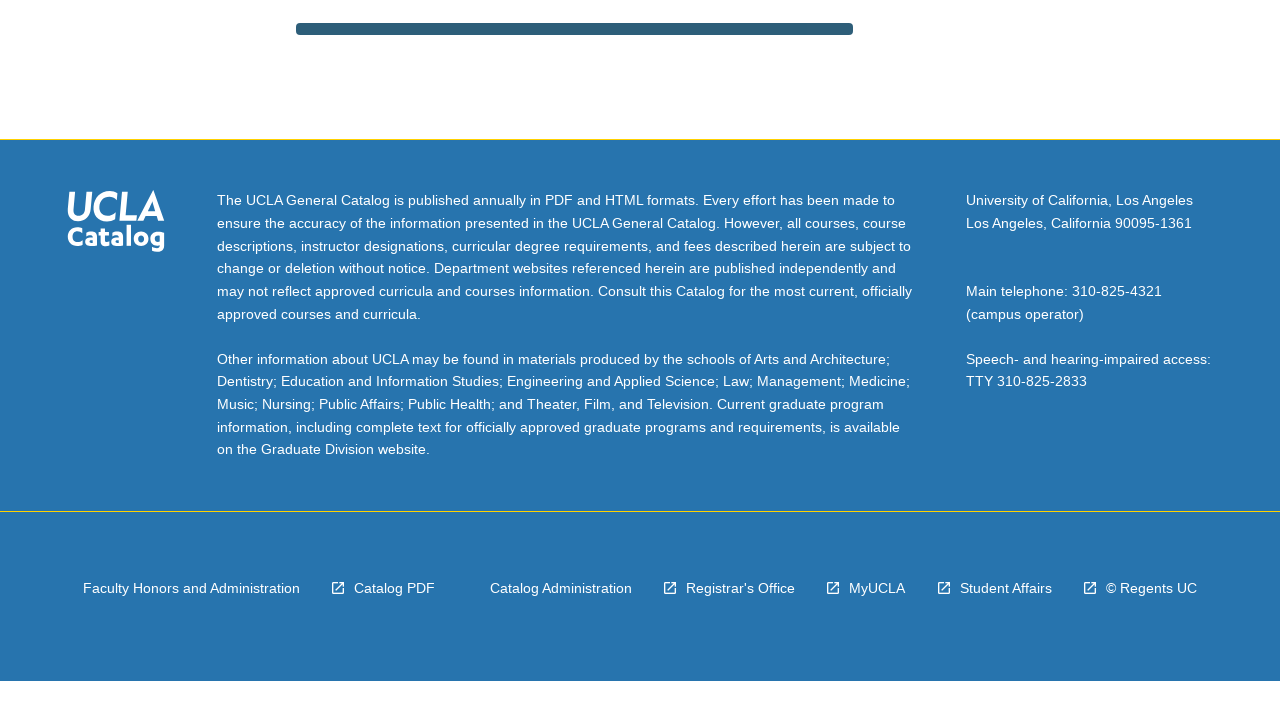

Waited 1 second for page content to stabilize
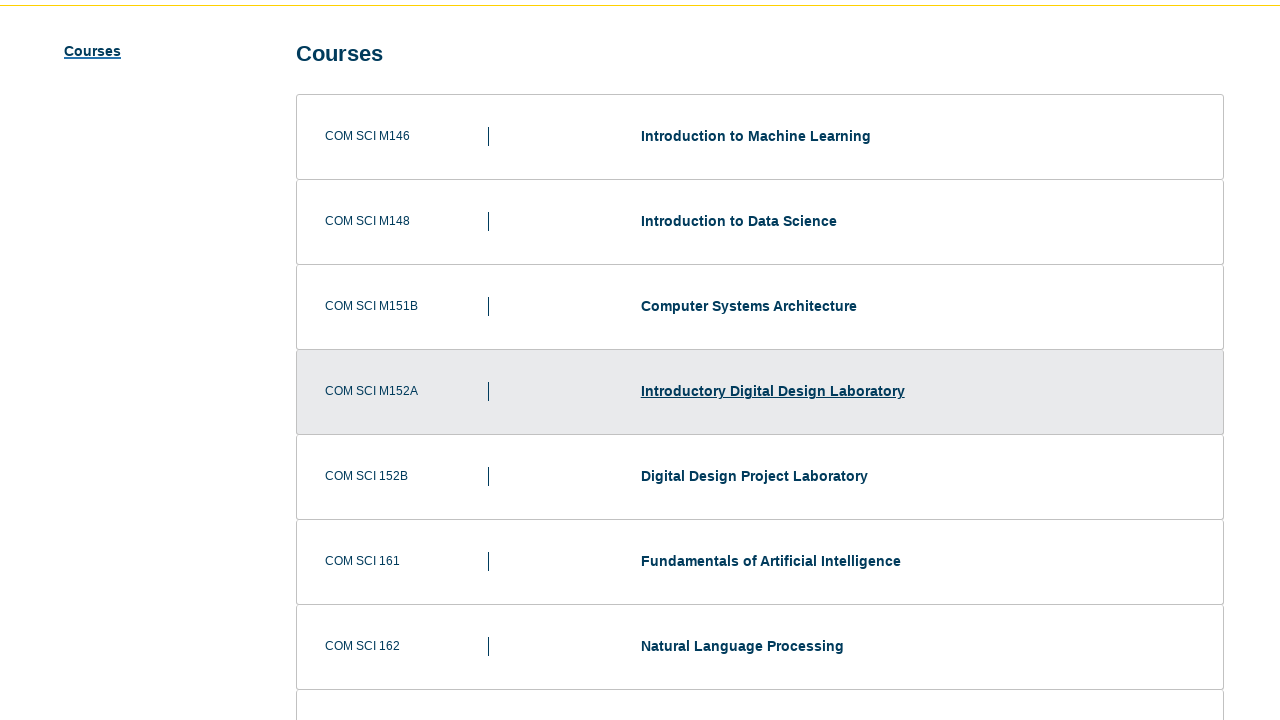

Checked for next page button in pagination controls
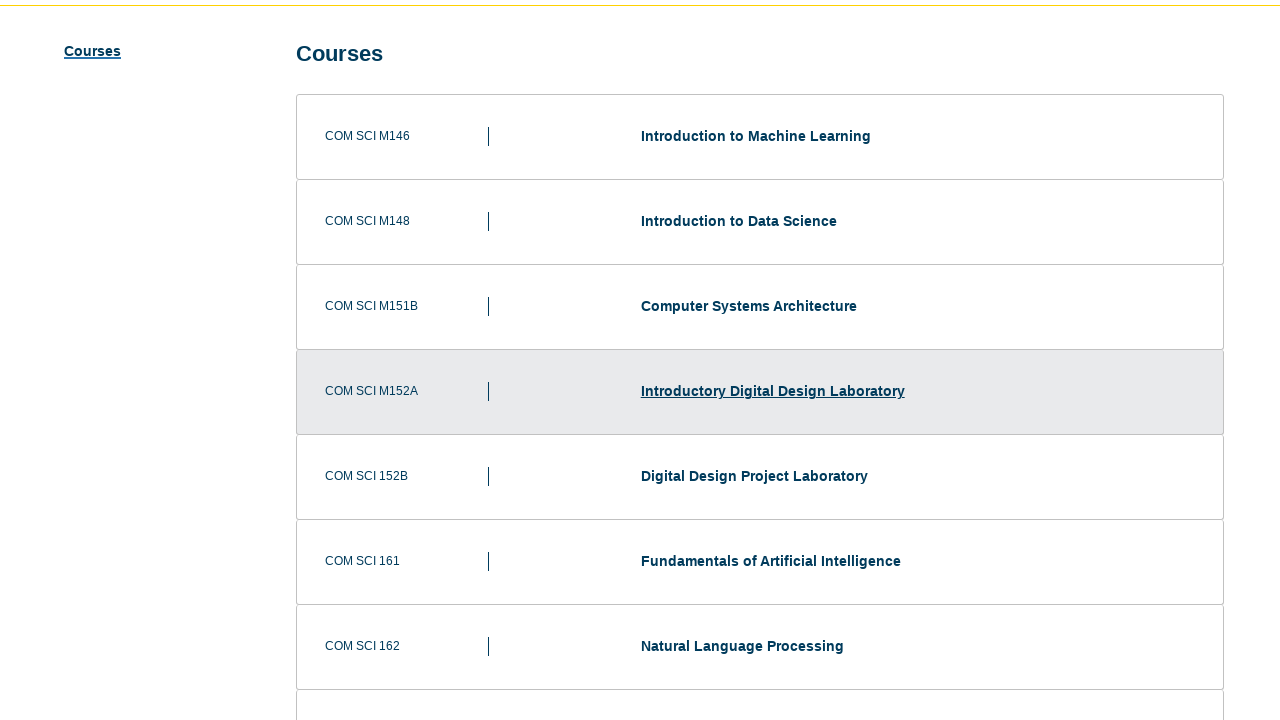

Evaluated whether next page button is disabled
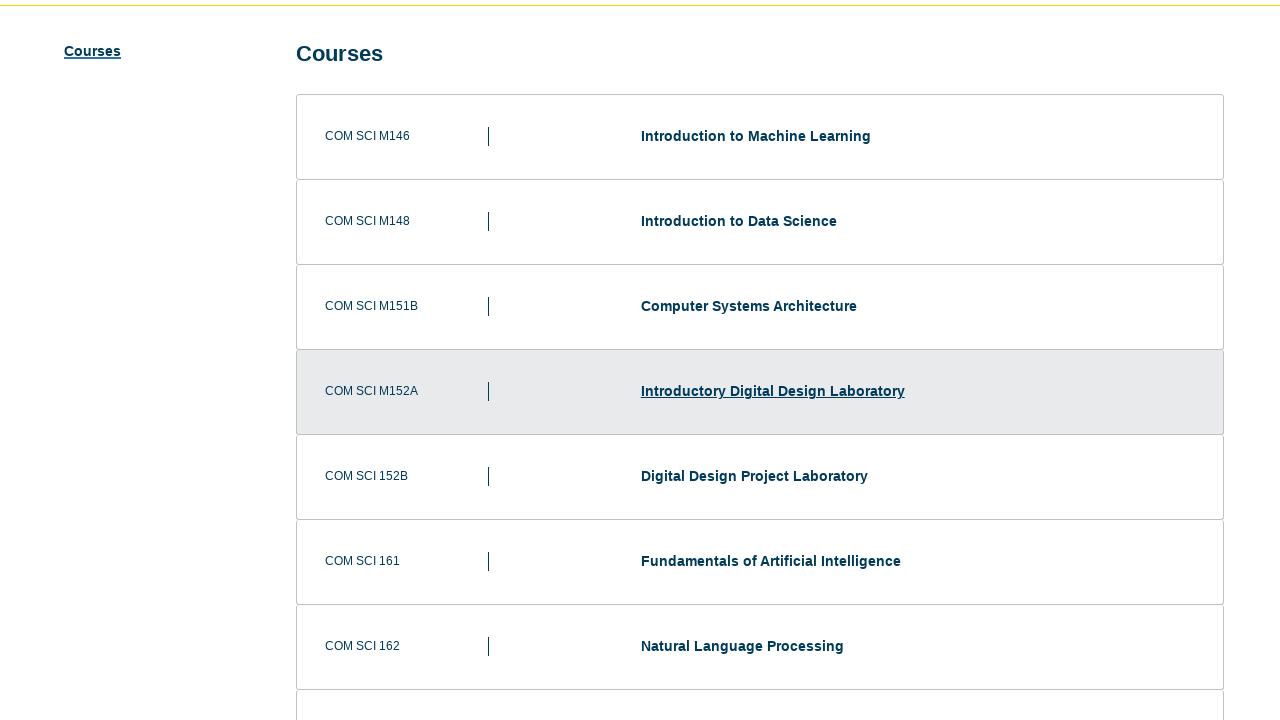

Clicked next page button to navigate to subsequent course listing page at (748, 361) on button[aria-label="Go forward 1 page in results"]
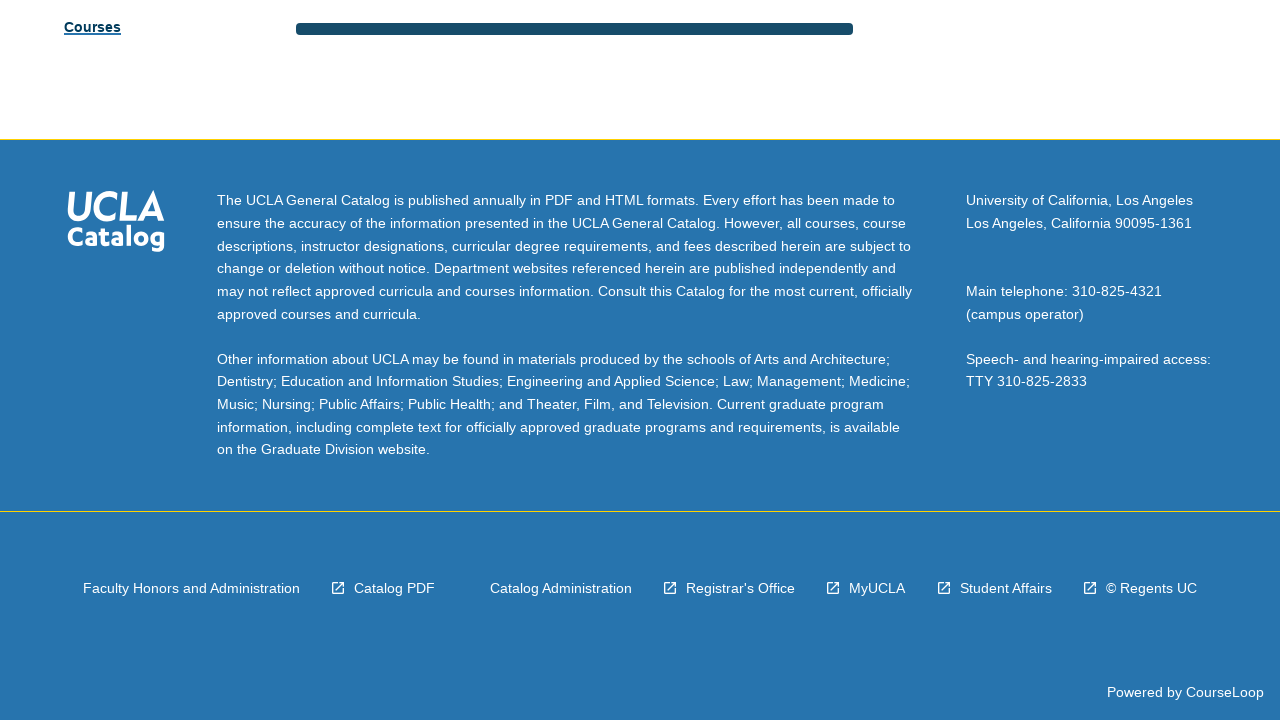

Waited 1 second for page content to stabilize
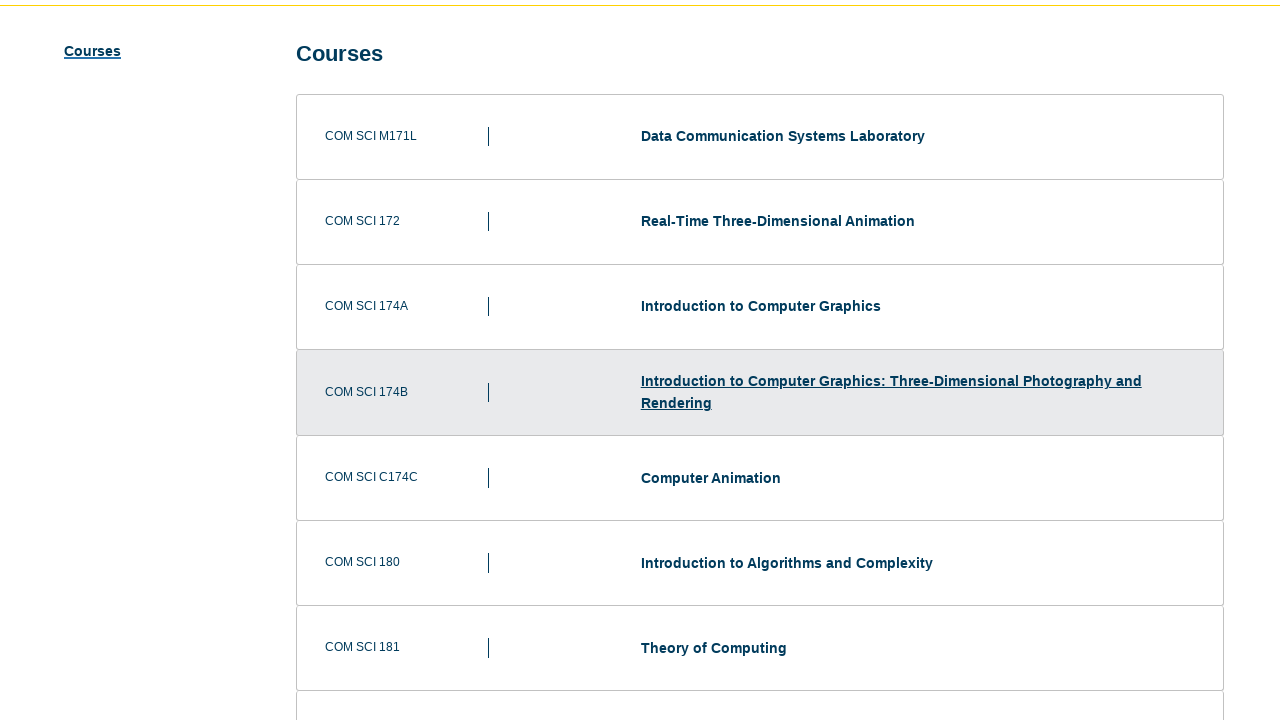

Checked for next page button in pagination controls
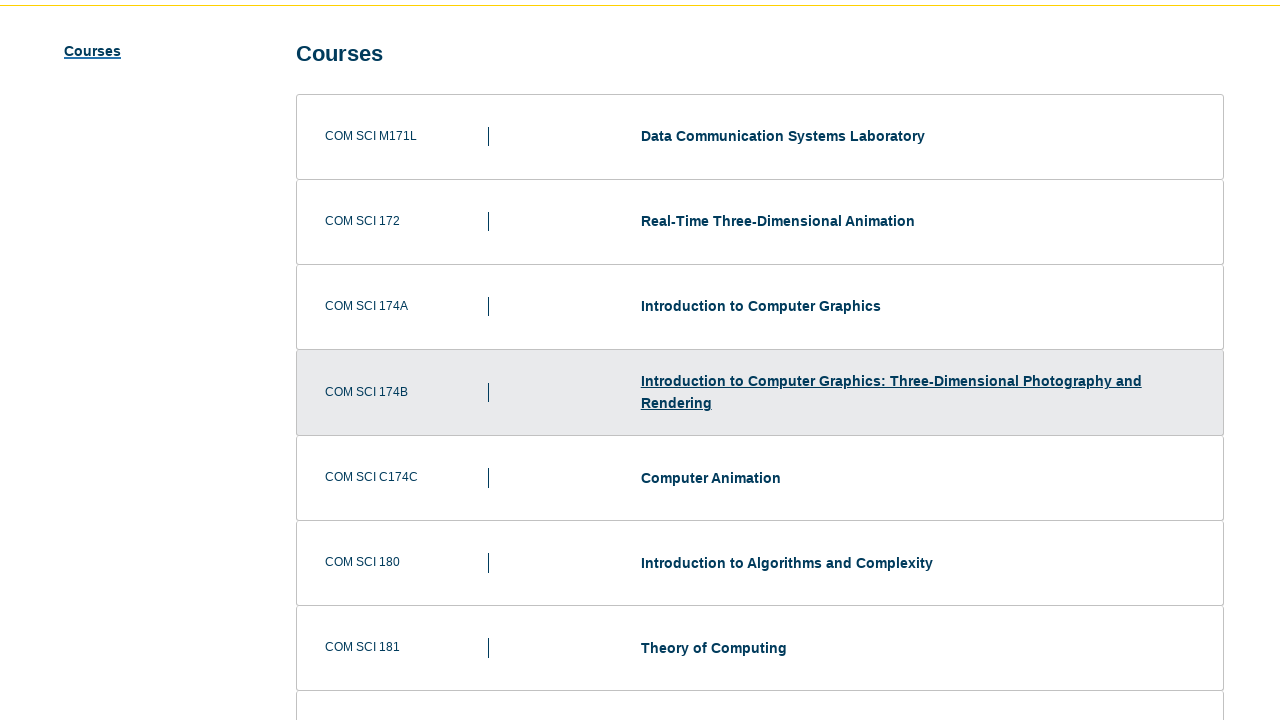

Evaluated whether next page button is disabled
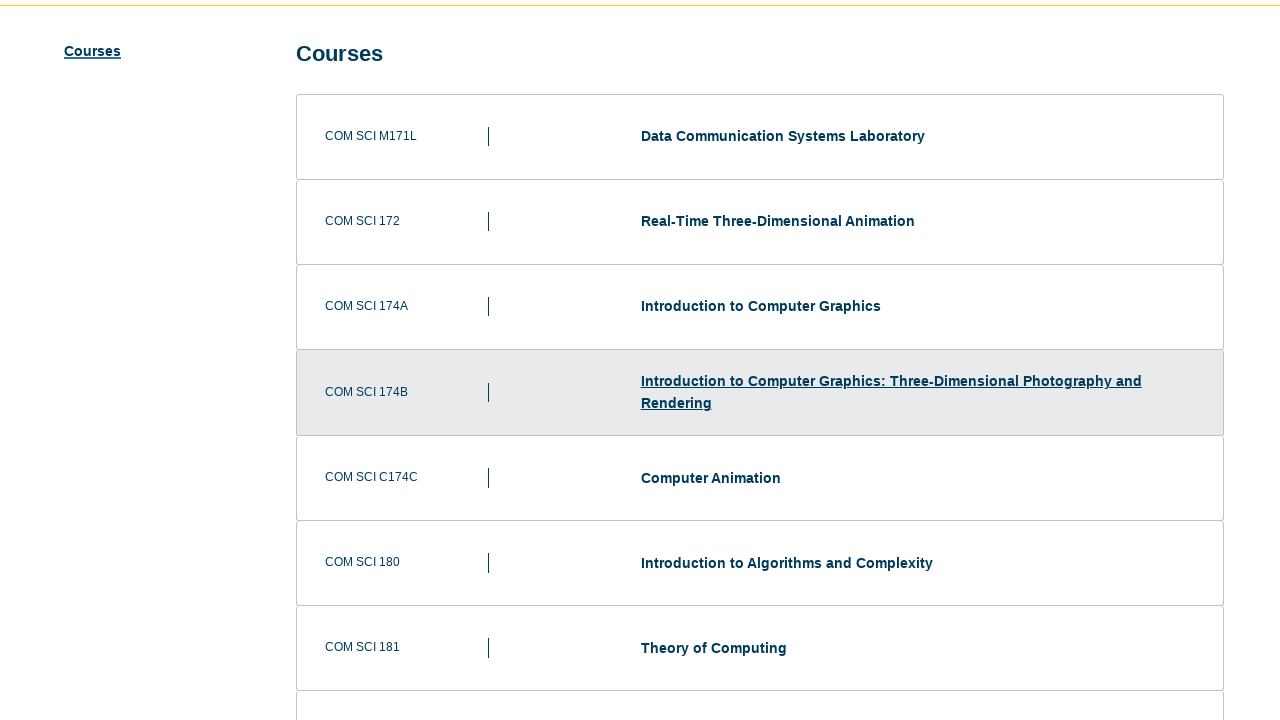

Clicked next page button to navigate to subsequent course listing page at (748, 360) on button[aria-label="Go forward 1 page in results"]
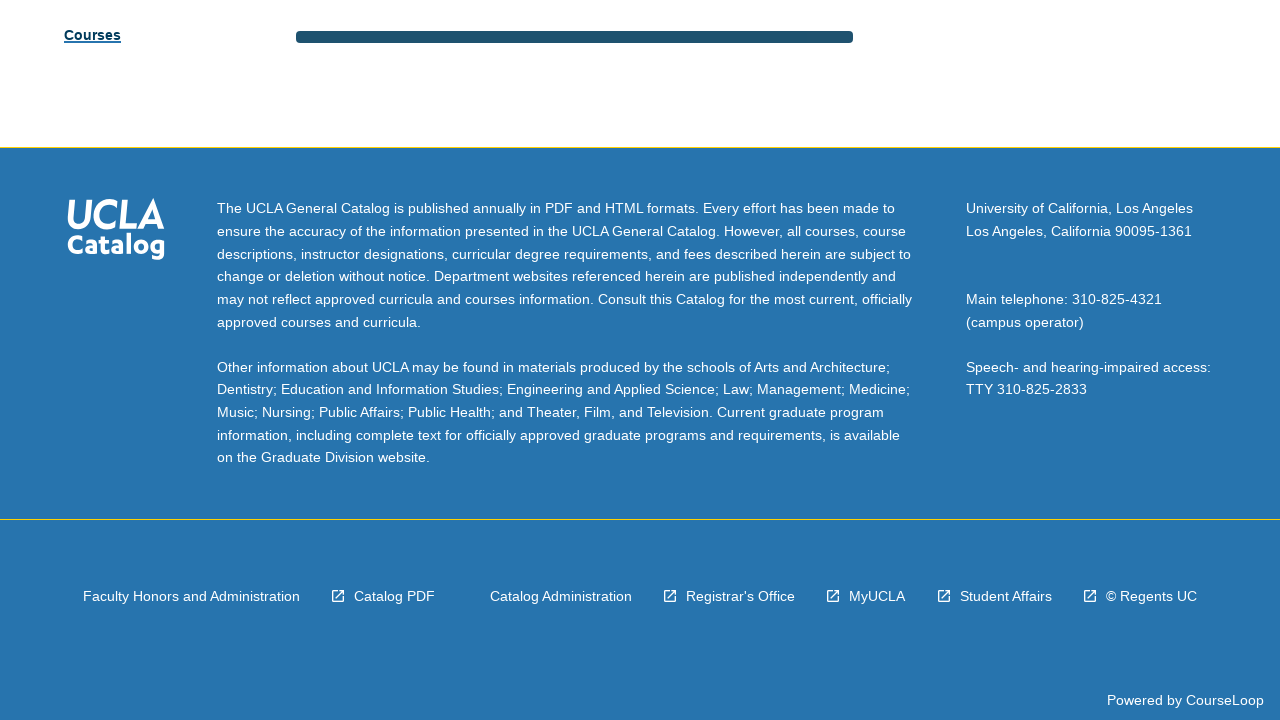

Waited 1 second for page content to stabilize
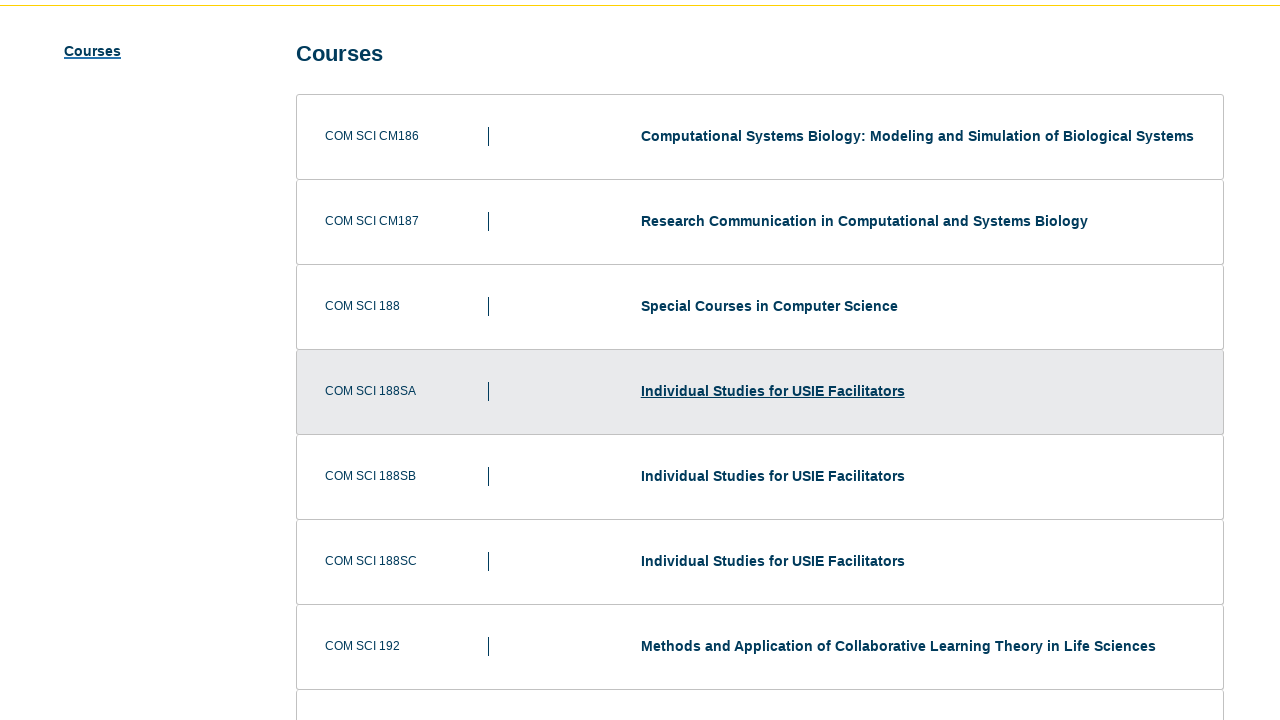

Checked for next page button in pagination controls
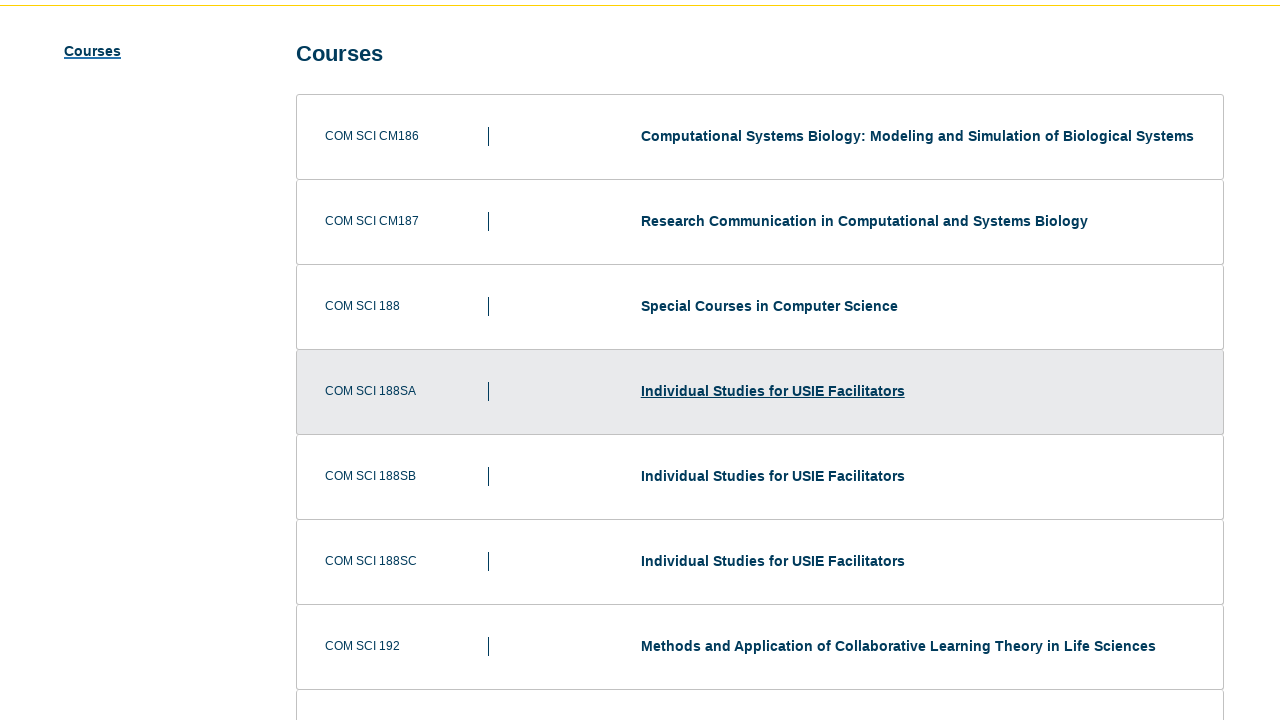

Evaluated whether next page button is disabled
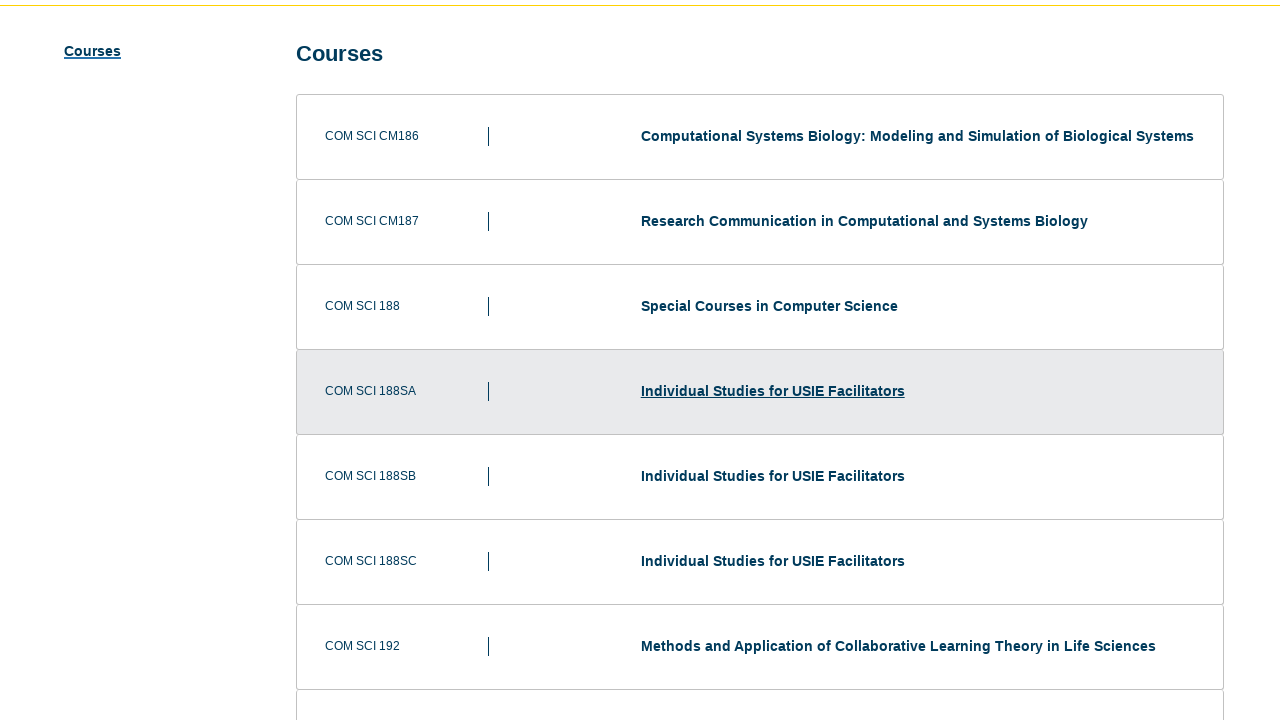

Clicked next page button to navigate to subsequent course listing page at (748, 361) on button[aria-label="Go forward 1 page in results"]
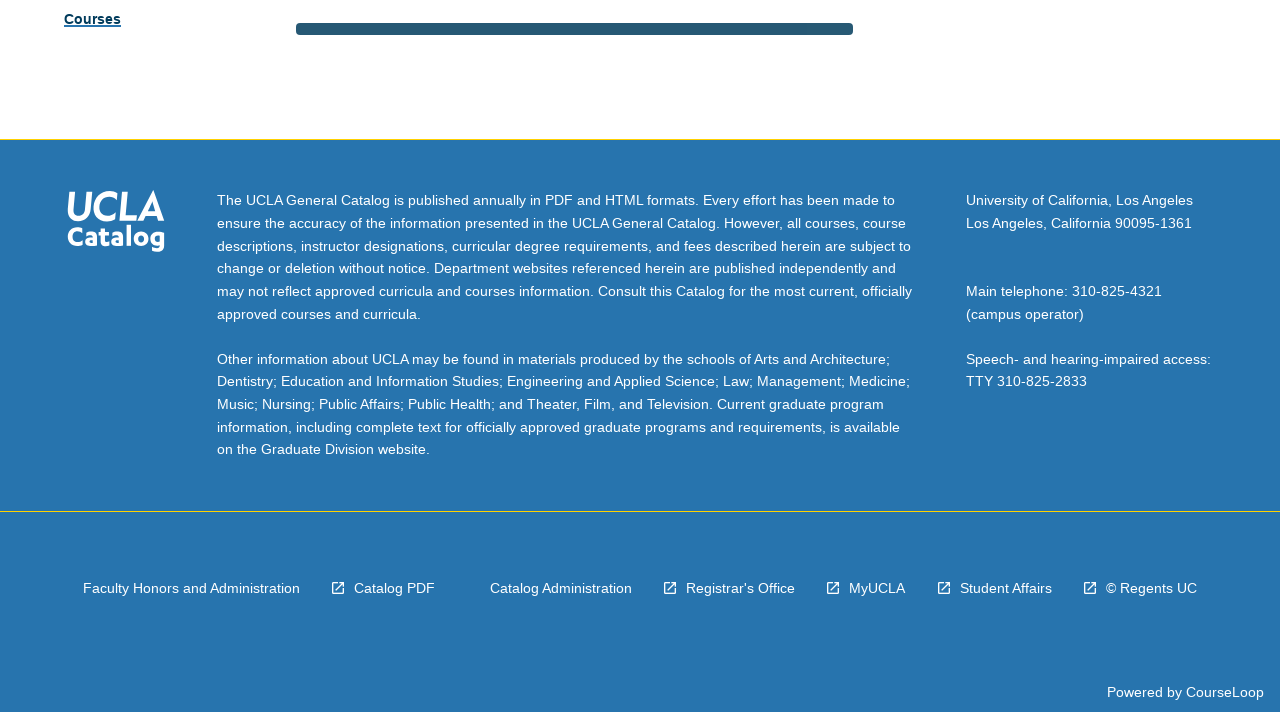

Waited 1 second for page content to stabilize
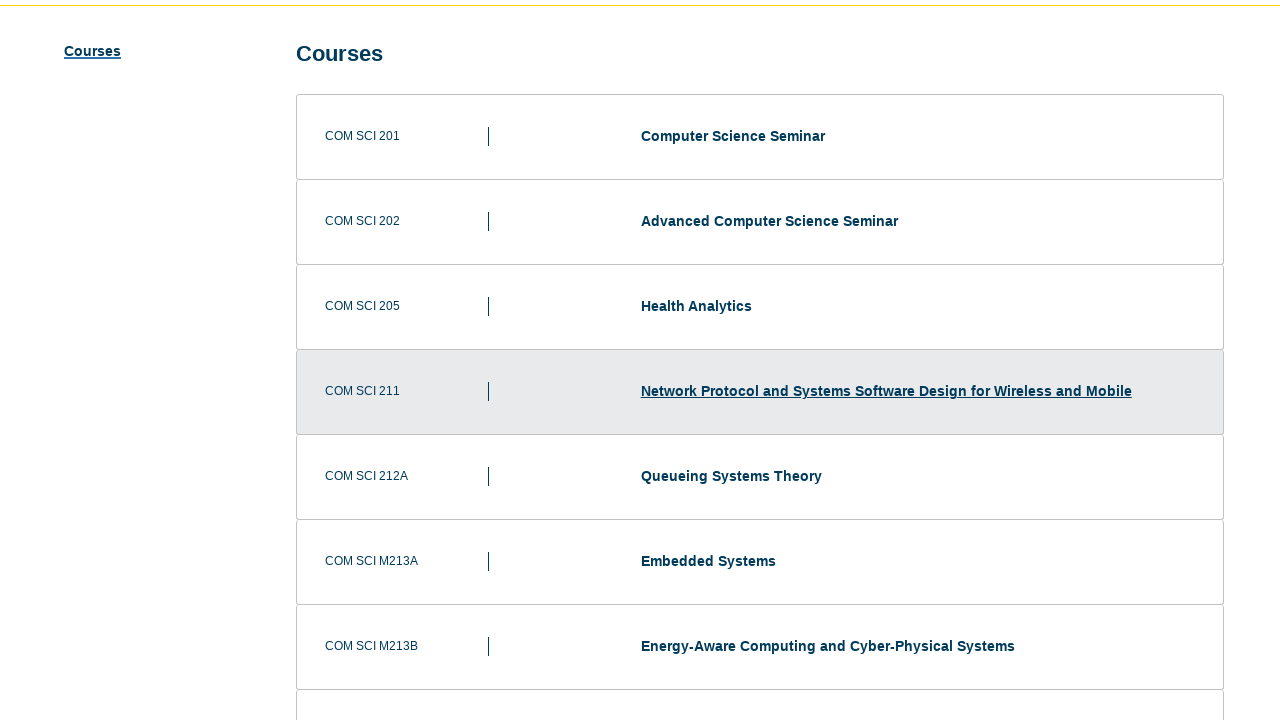

Checked for next page button in pagination controls
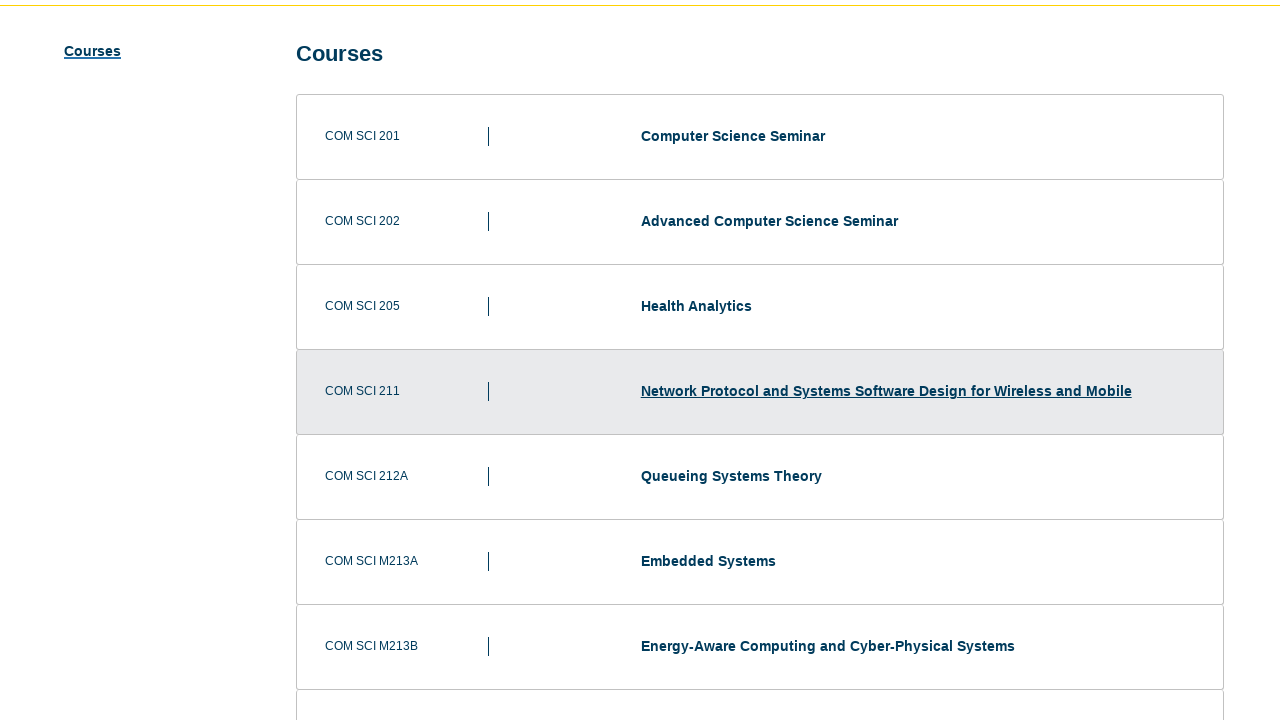

Evaluated whether next page button is disabled
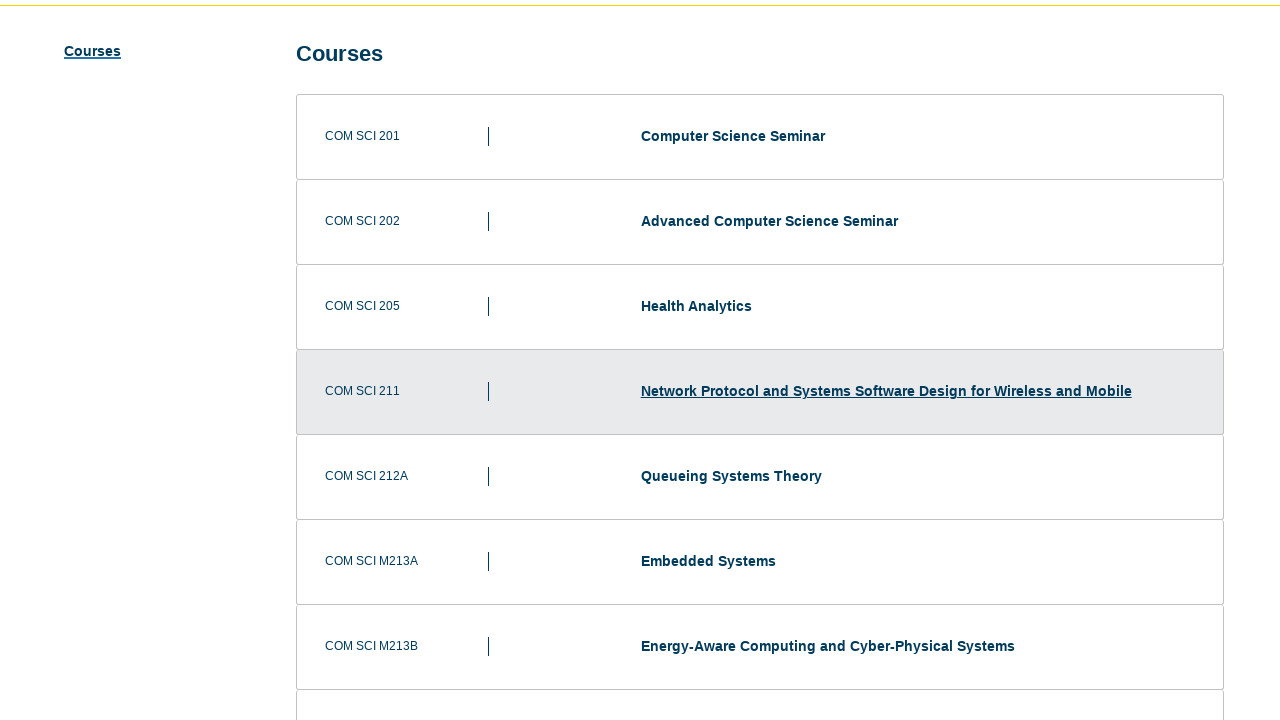

Clicked next page button to navigate to subsequent course listing page at (748, 361) on button[aria-label="Go forward 1 page in results"]
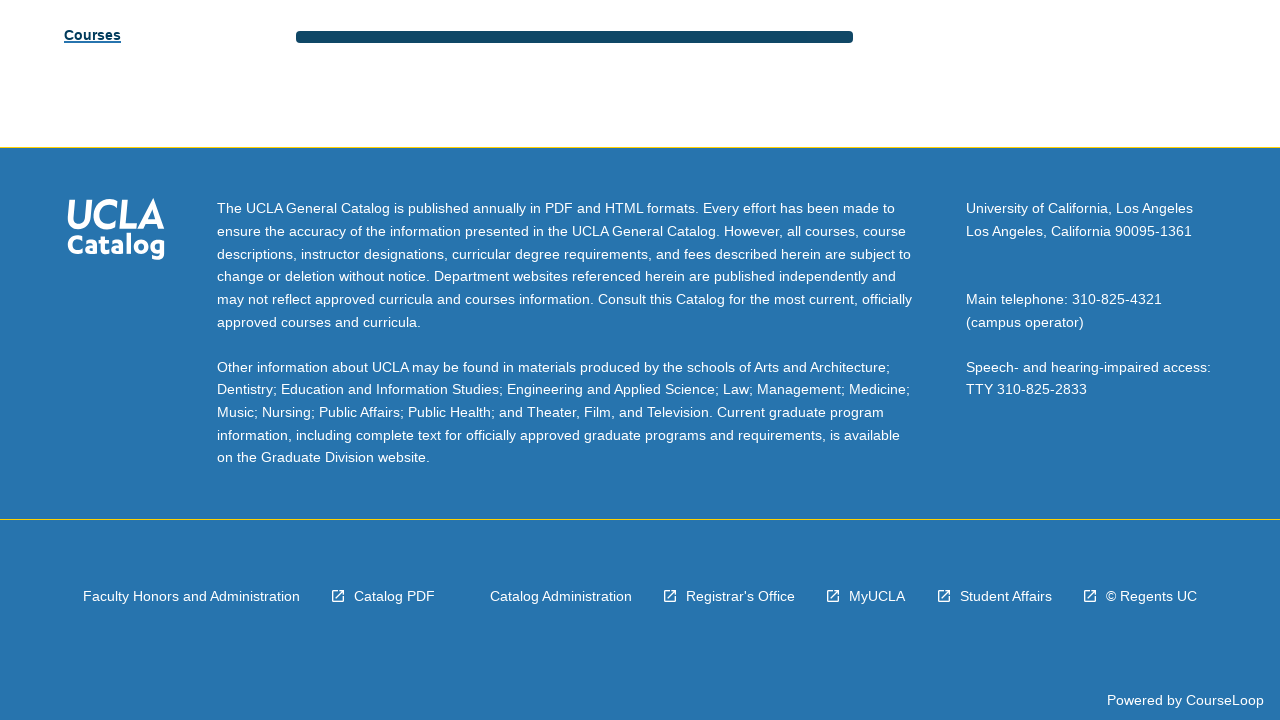

Waited 1 second for page content to stabilize
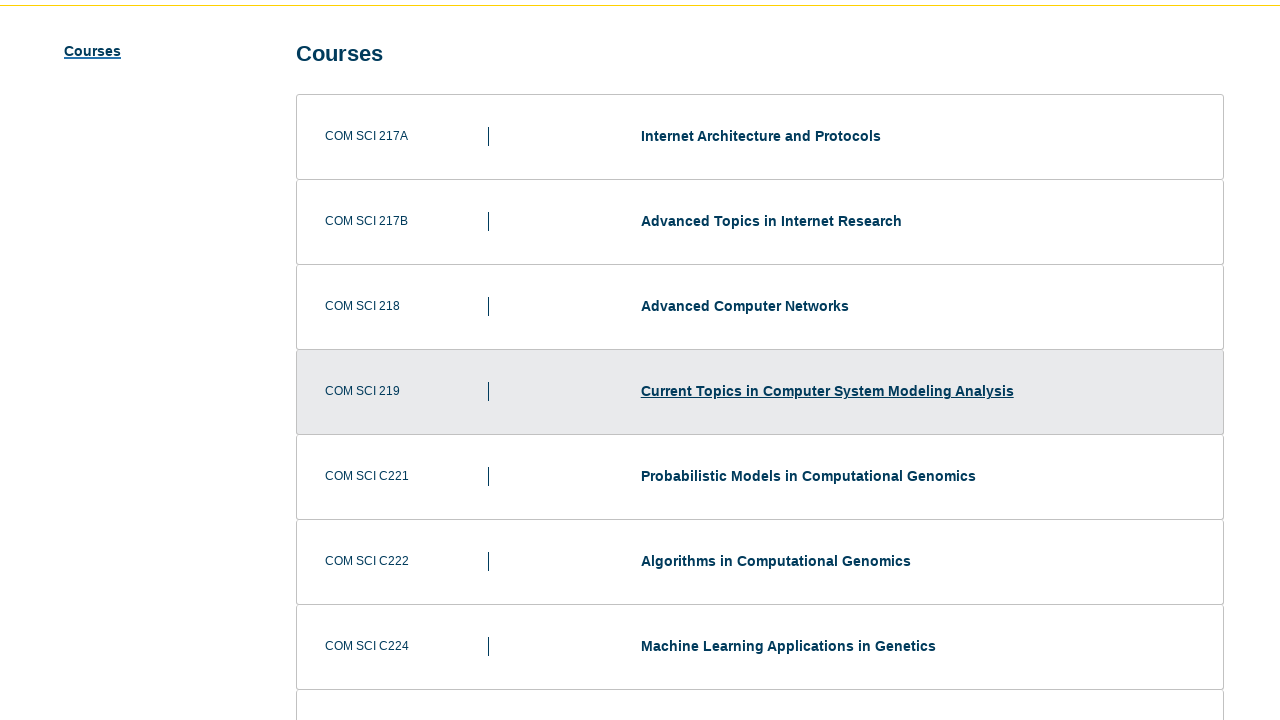

Checked for next page button in pagination controls
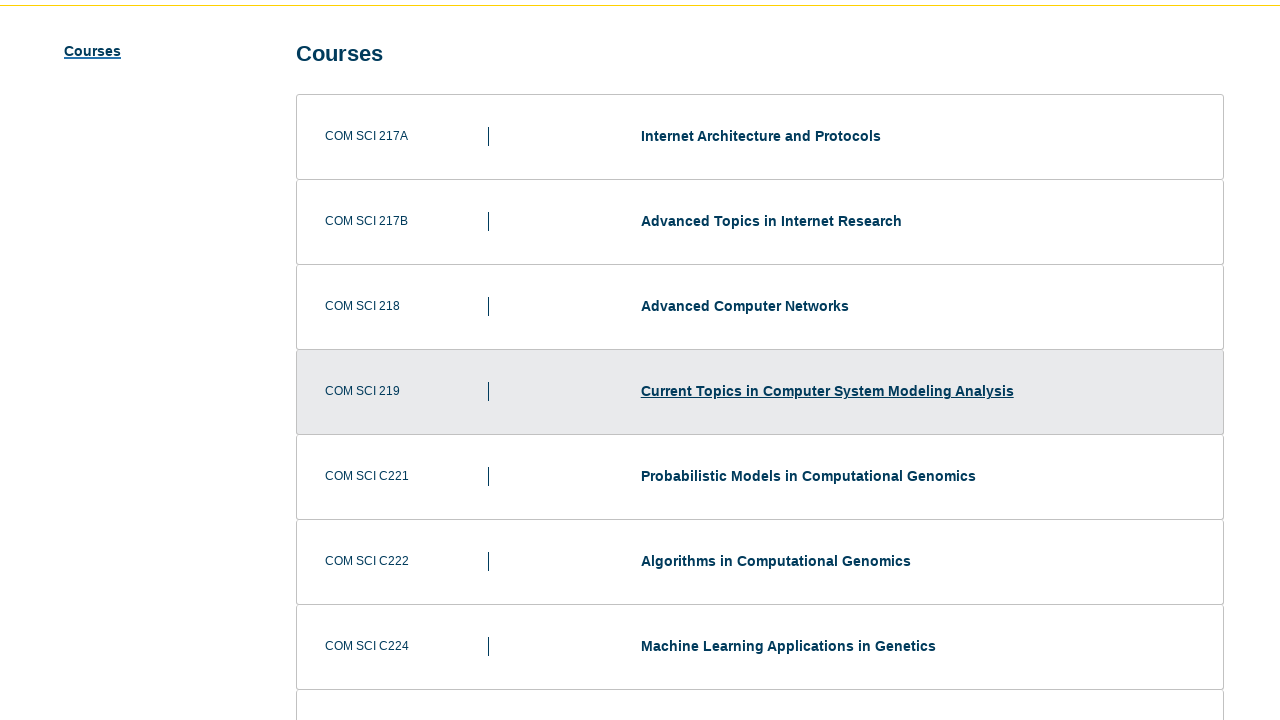

Evaluated whether next page button is disabled
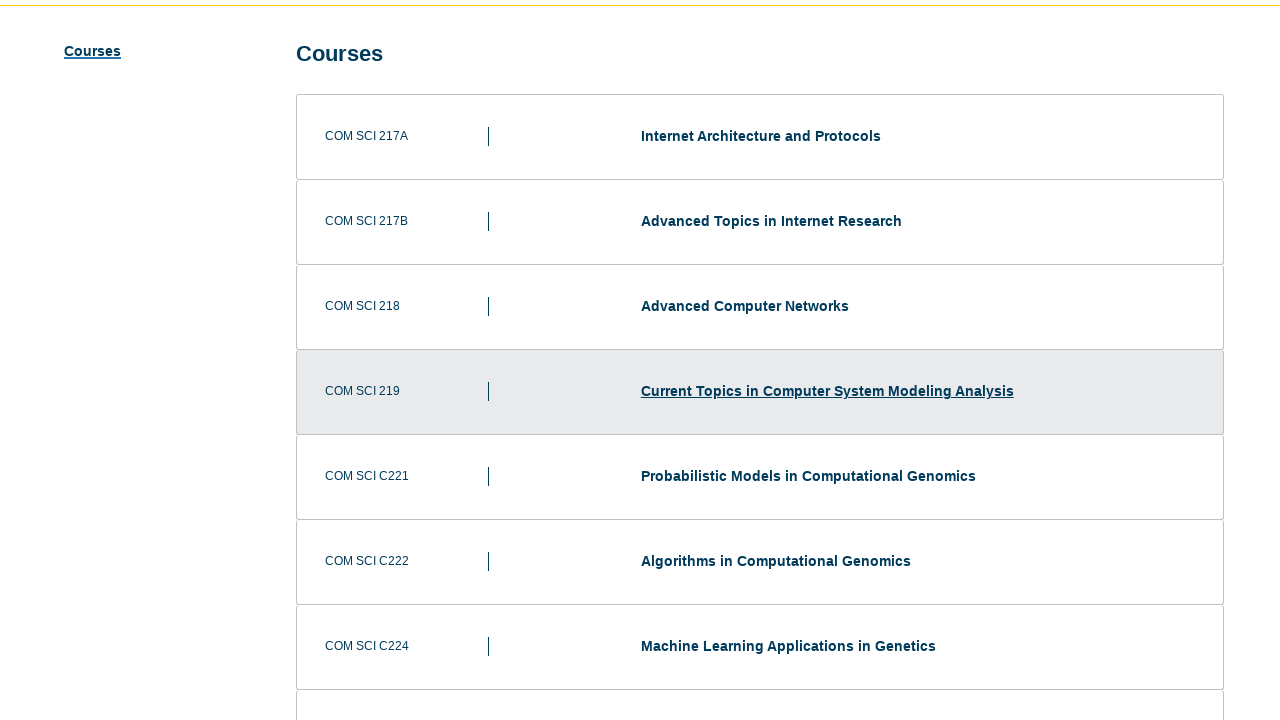

Clicked next page button to navigate to subsequent course listing page at (748, 361) on button[aria-label="Go forward 1 page in results"]
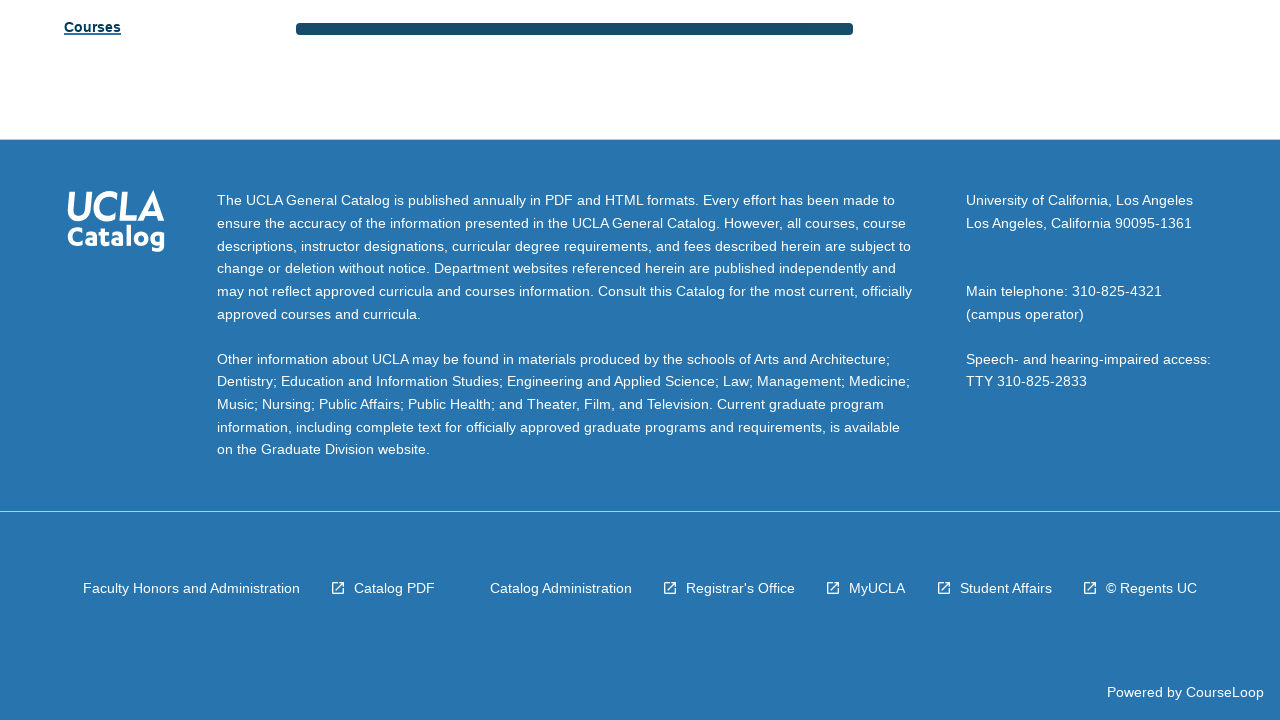

Waited 1 second for page content to stabilize
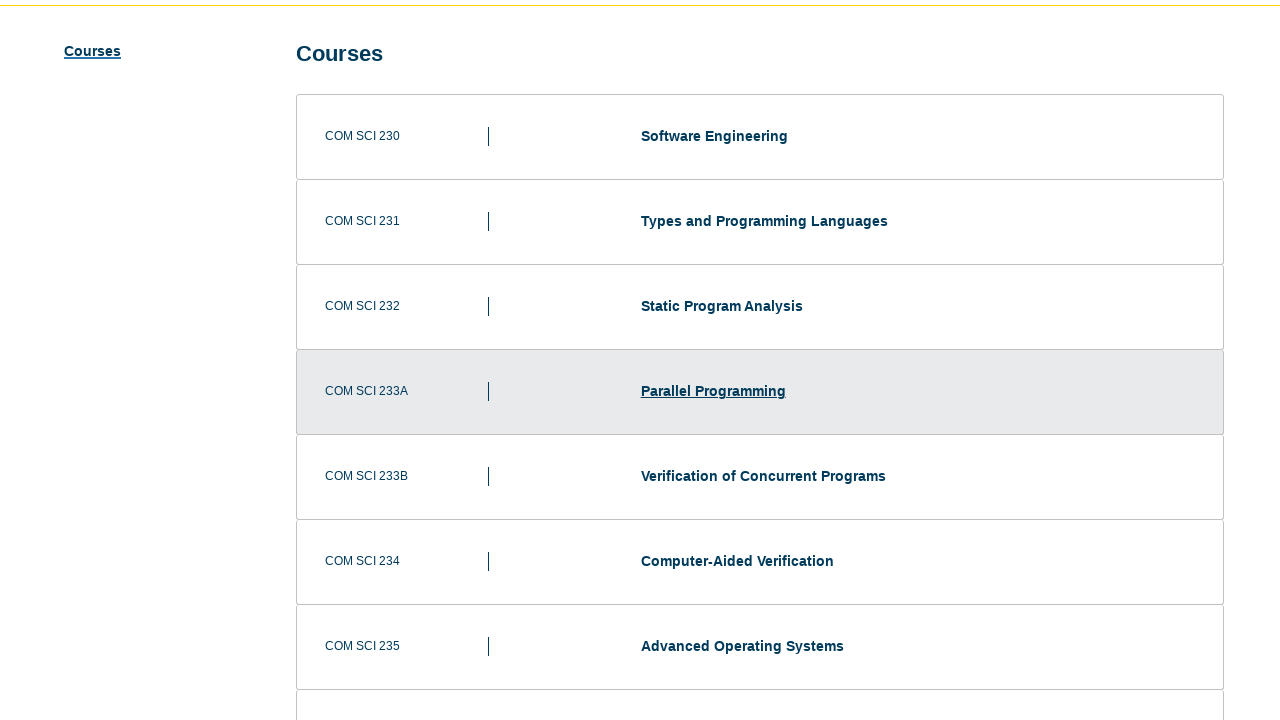

Checked for next page button in pagination controls
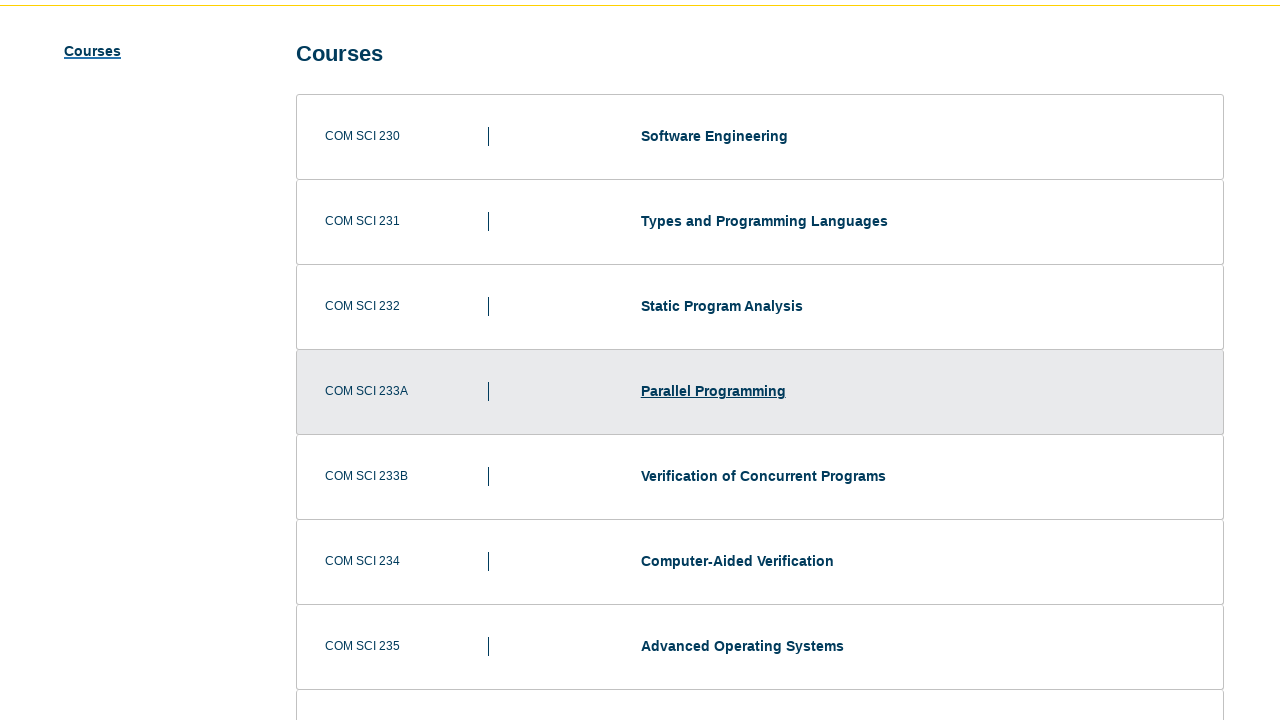

Evaluated whether next page button is disabled
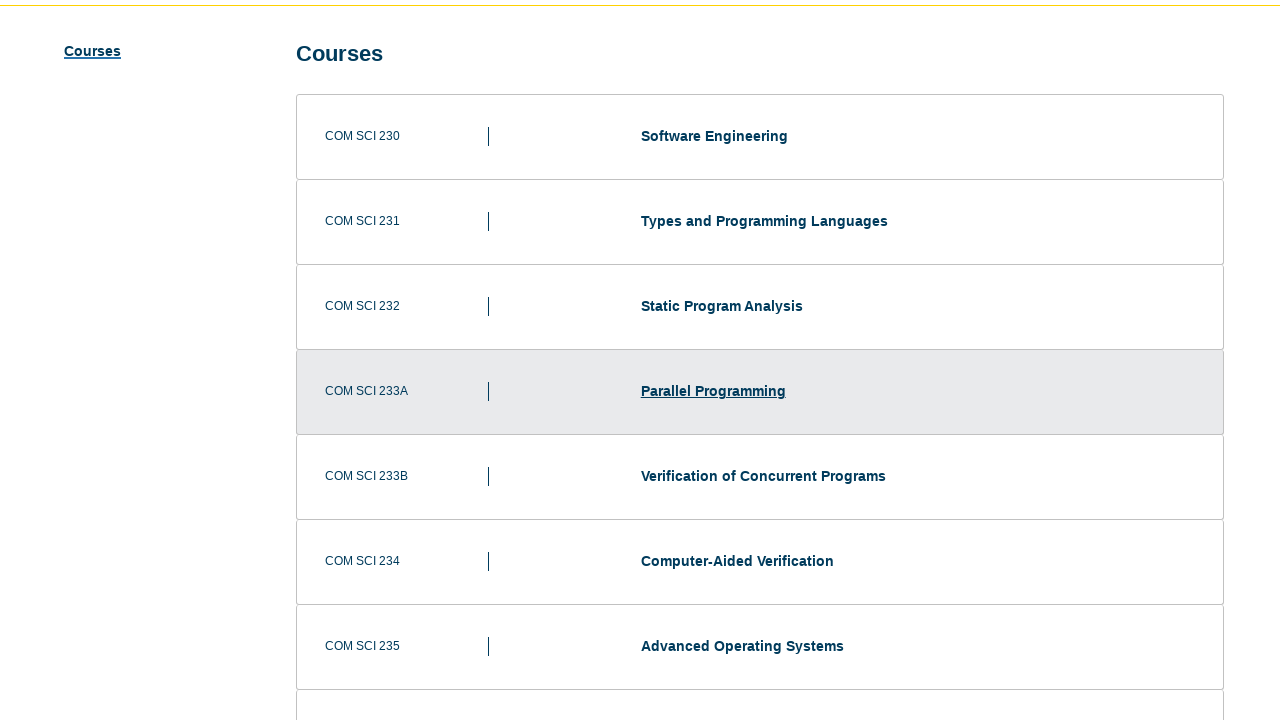

Clicked next page button to navigate to subsequent course listing page at (748, 361) on button[aria-label="Go forward 1 page in results"]
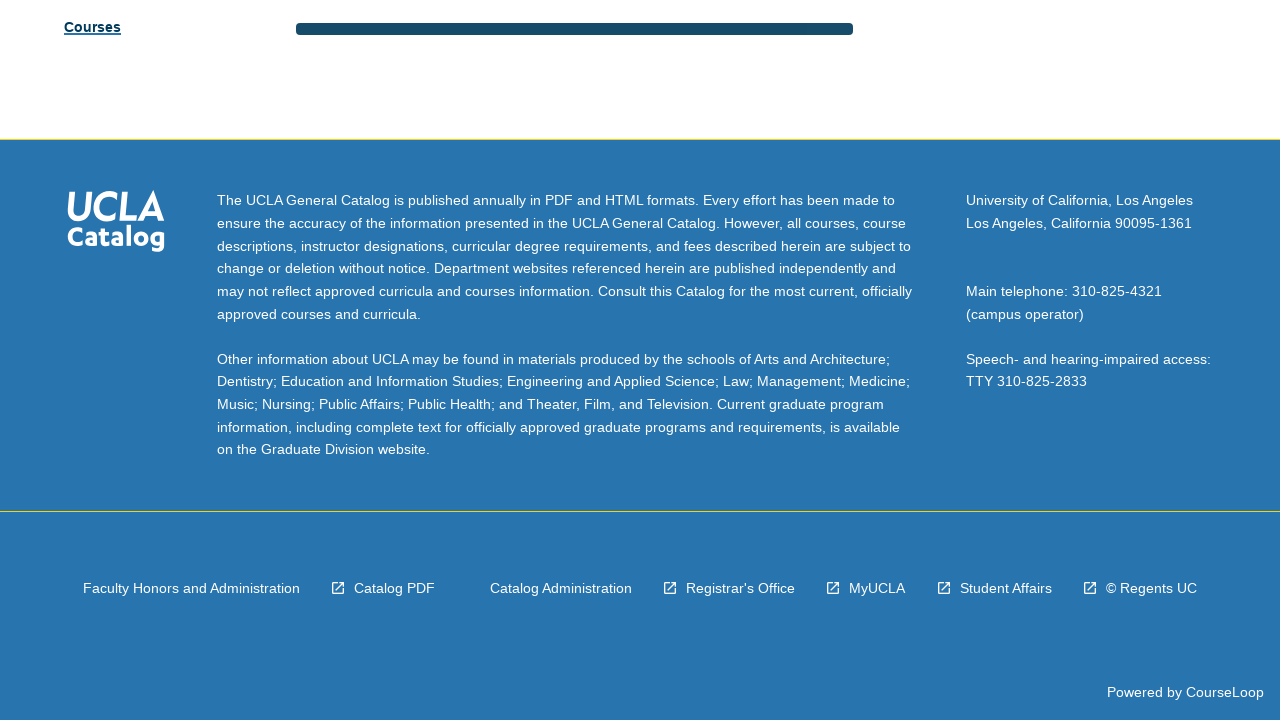

Waited 1 second for page content to stabilize
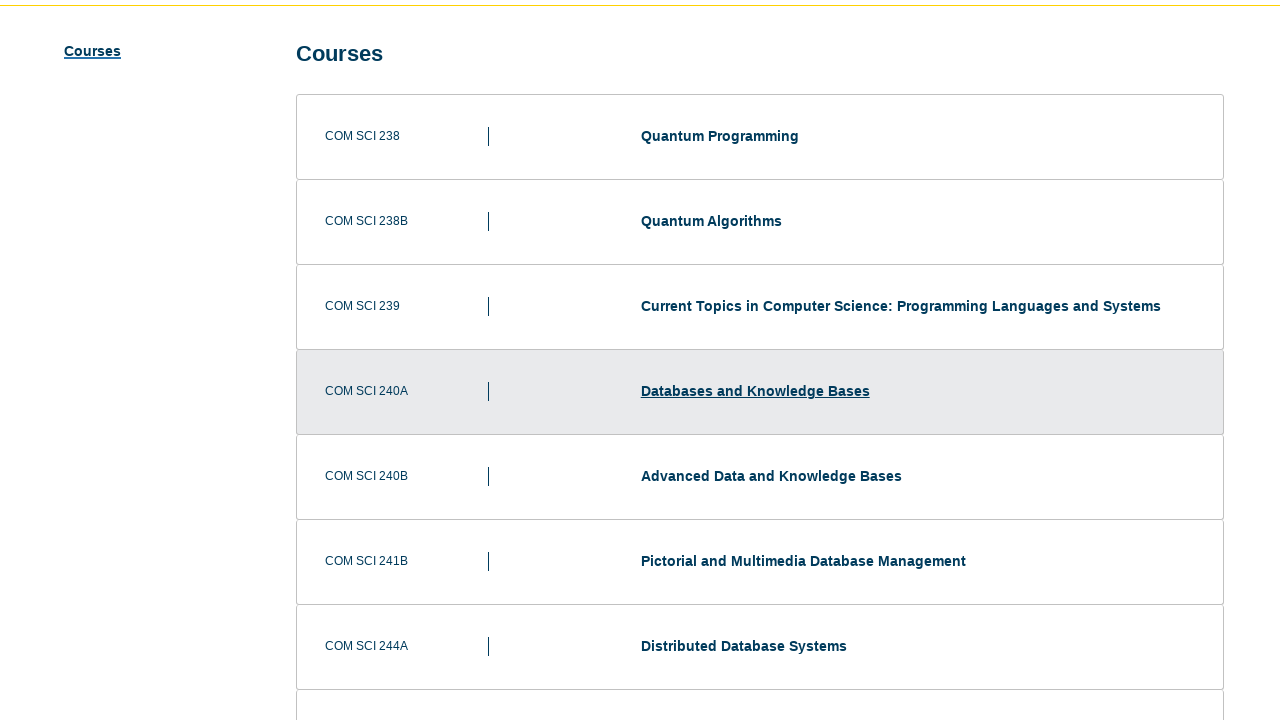

Checked for next page button in pagination controls
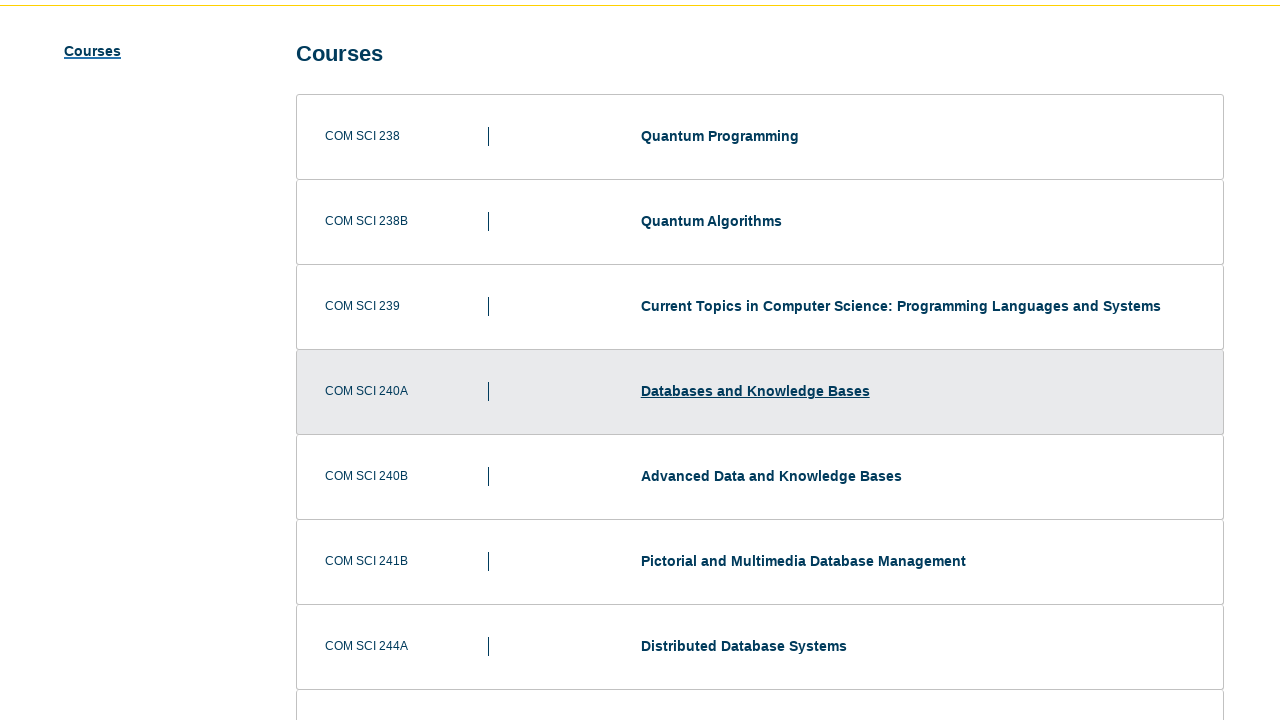

Evaluated whether next page button is disabled
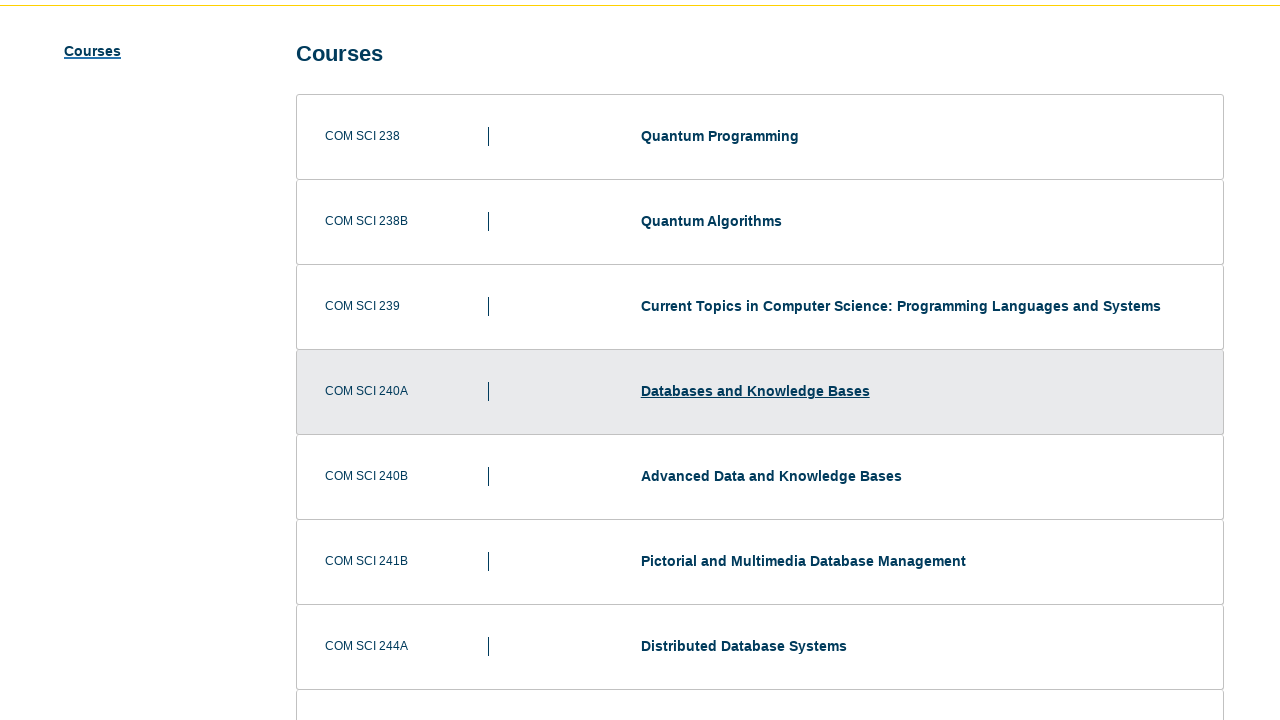

Clicked next page button to navigate to subsequent course listing page at (748, 361) on button[aria-label="Go forward 1 page in results"]
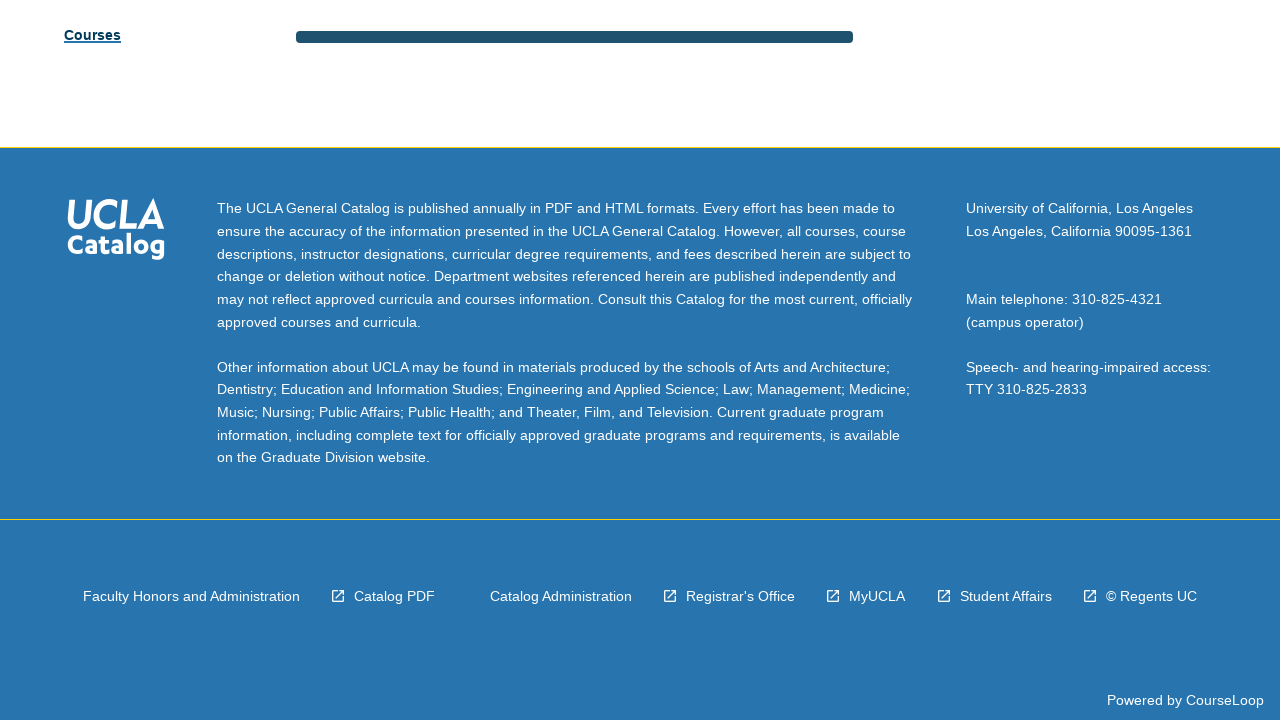

Waited 1 second for page content to stabilize
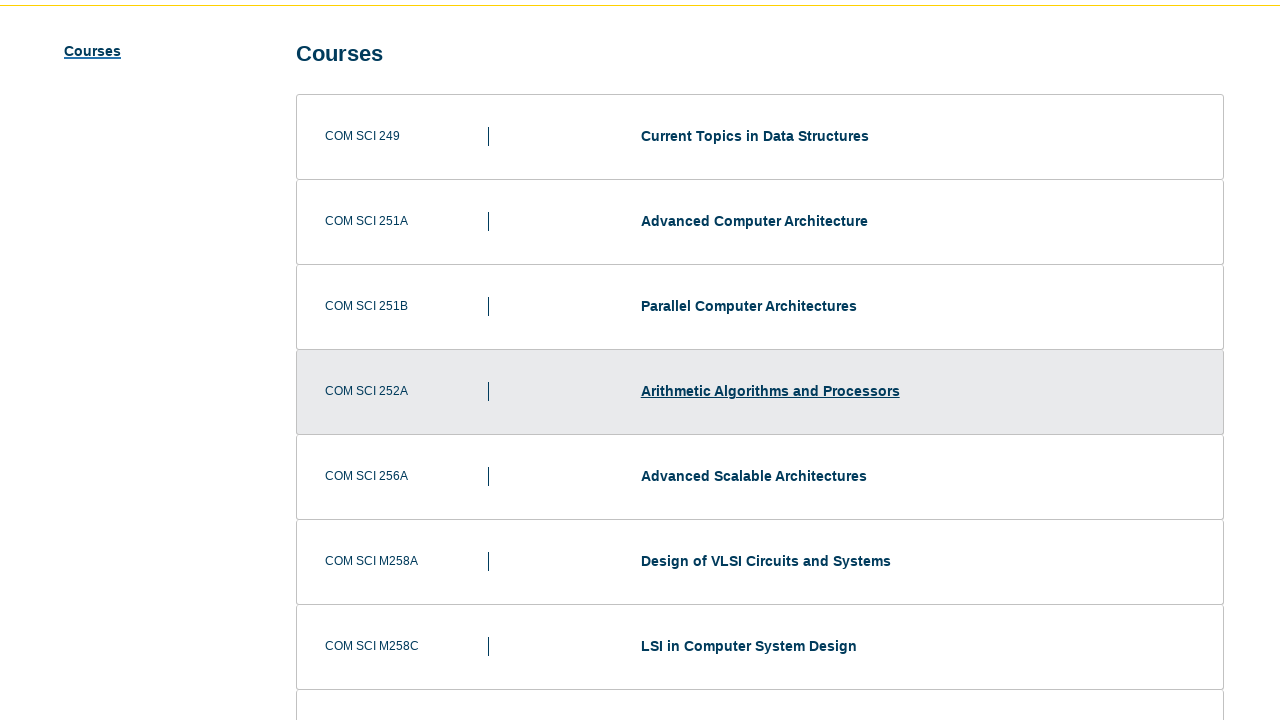

Checked for next page button in pagination controls
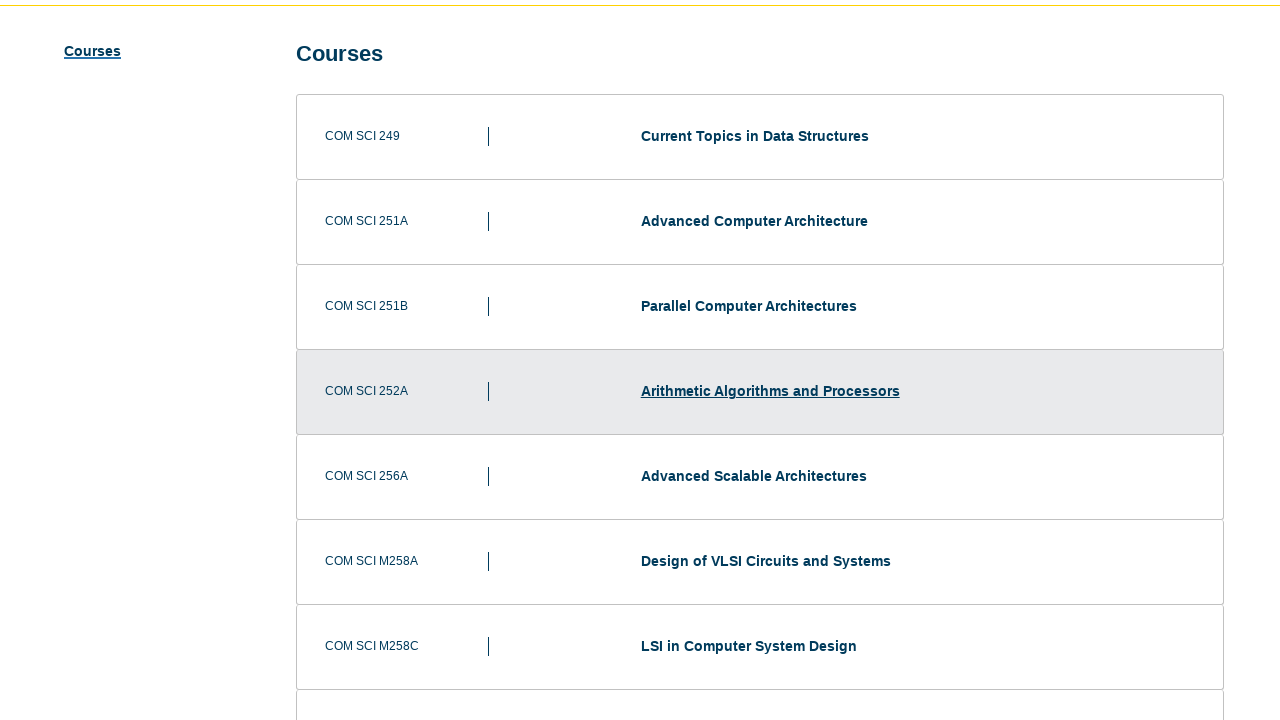

Evaluated whether next page button is disabled
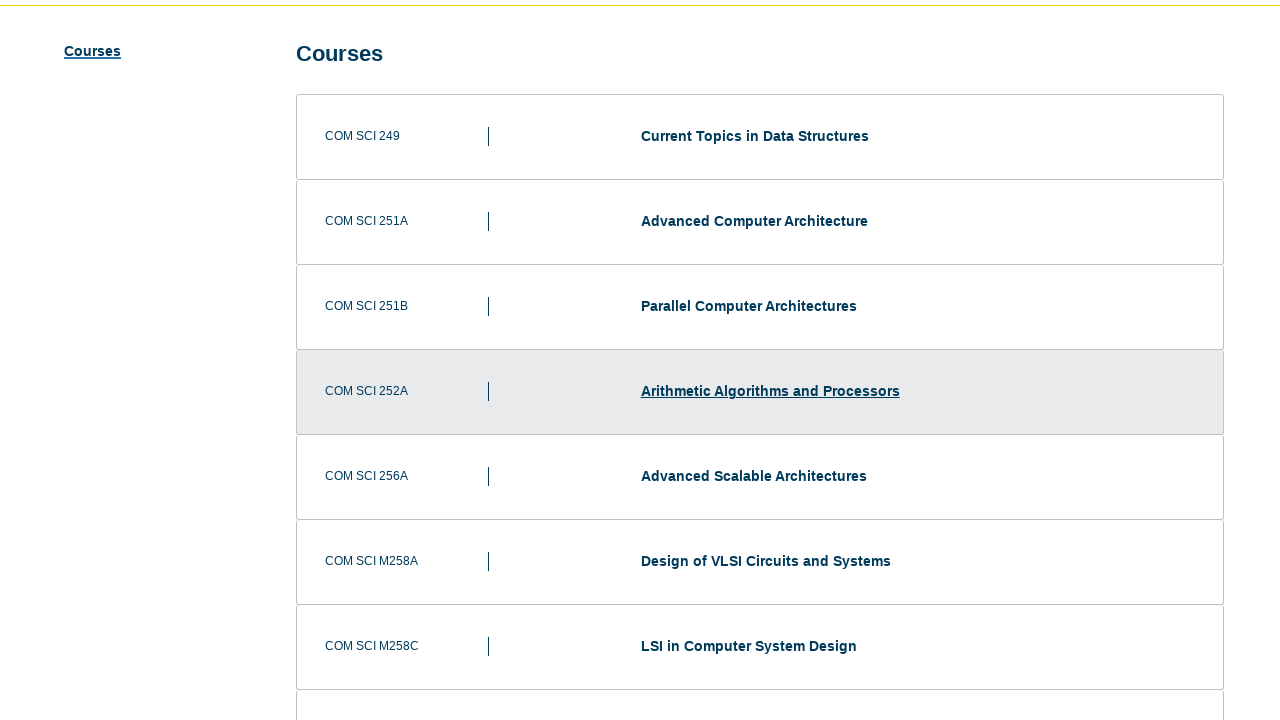

Clicked next page button to navigate to subsequent course listing page at (748, 361) on button[aria-label="Go forward 1 page in results"]
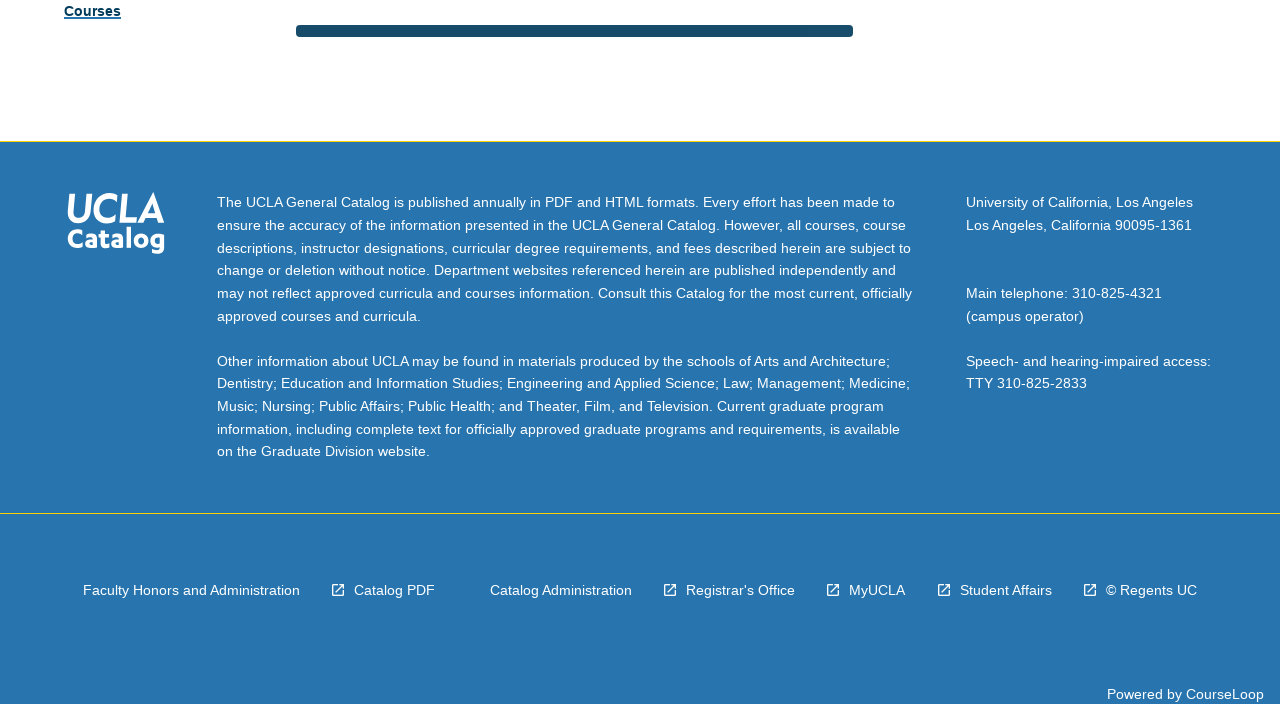

Waited 1 second for page content to stabilize
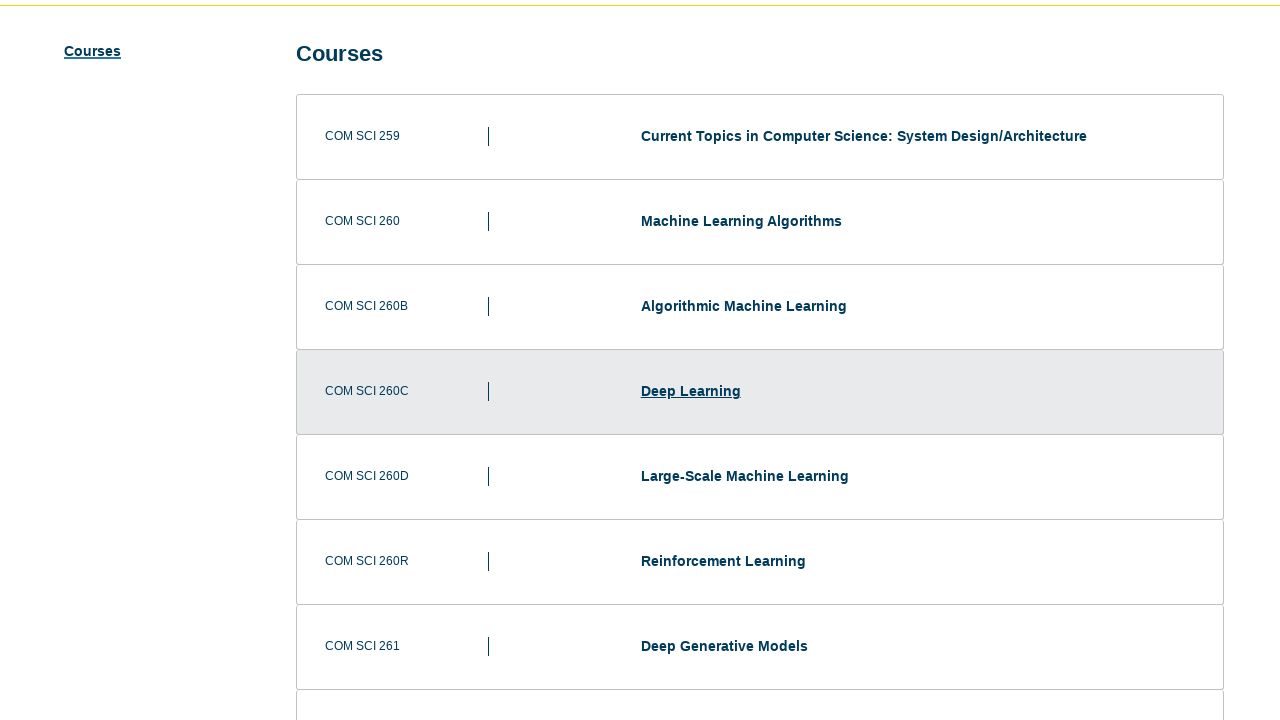

Checked for next page button in pagination controls
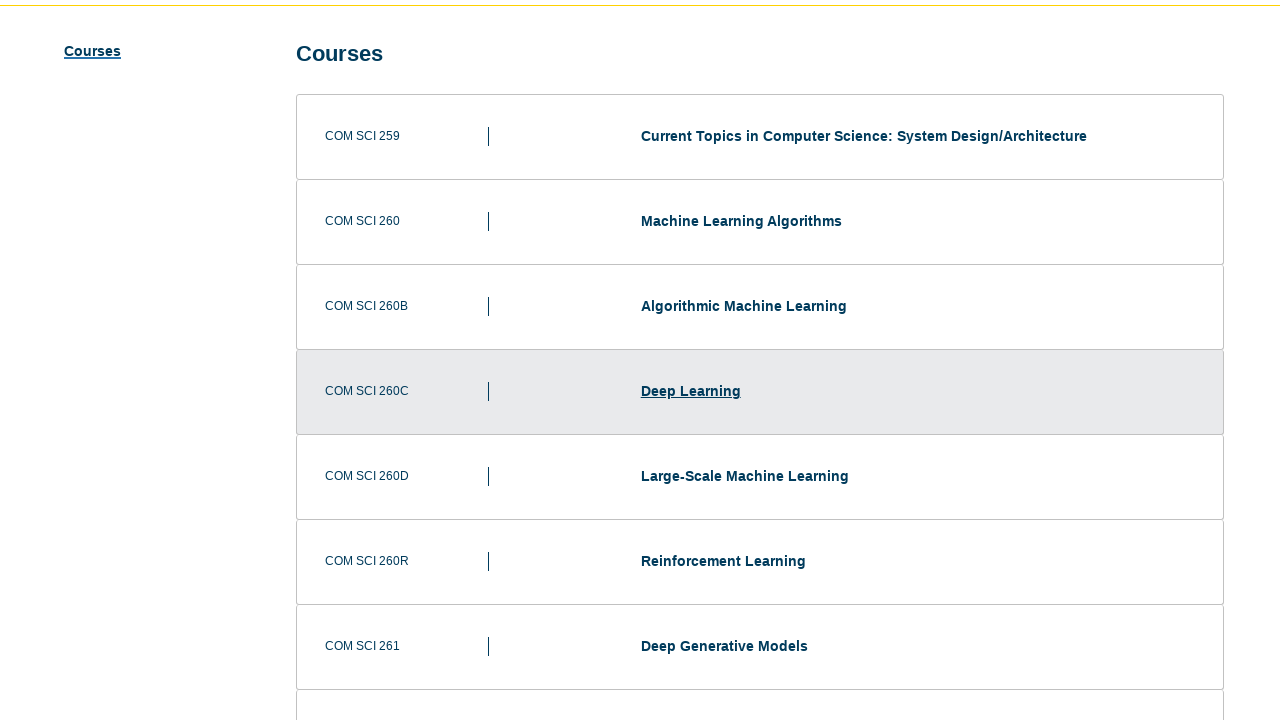

Evaluated whether next page button is disabled
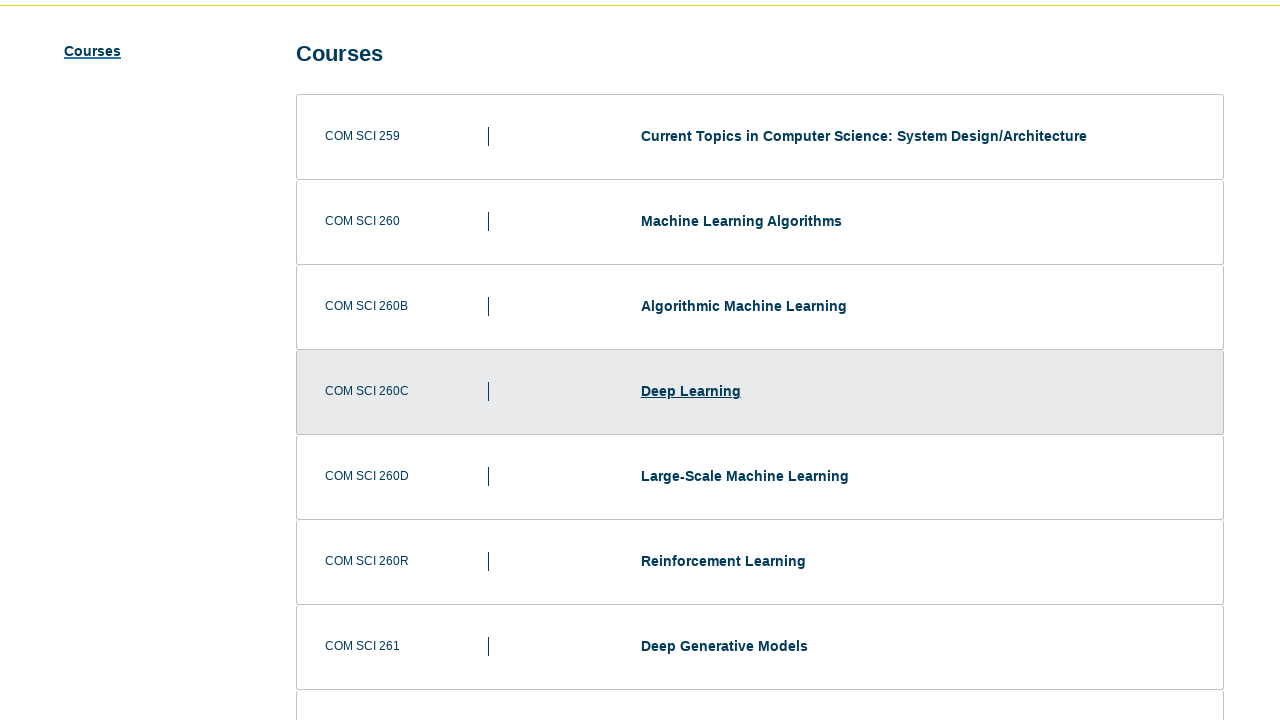

Clicked next page button to navigate to subsequent course listing page at (748, 361) on button[aria-label="Go forward 1 page in results"]
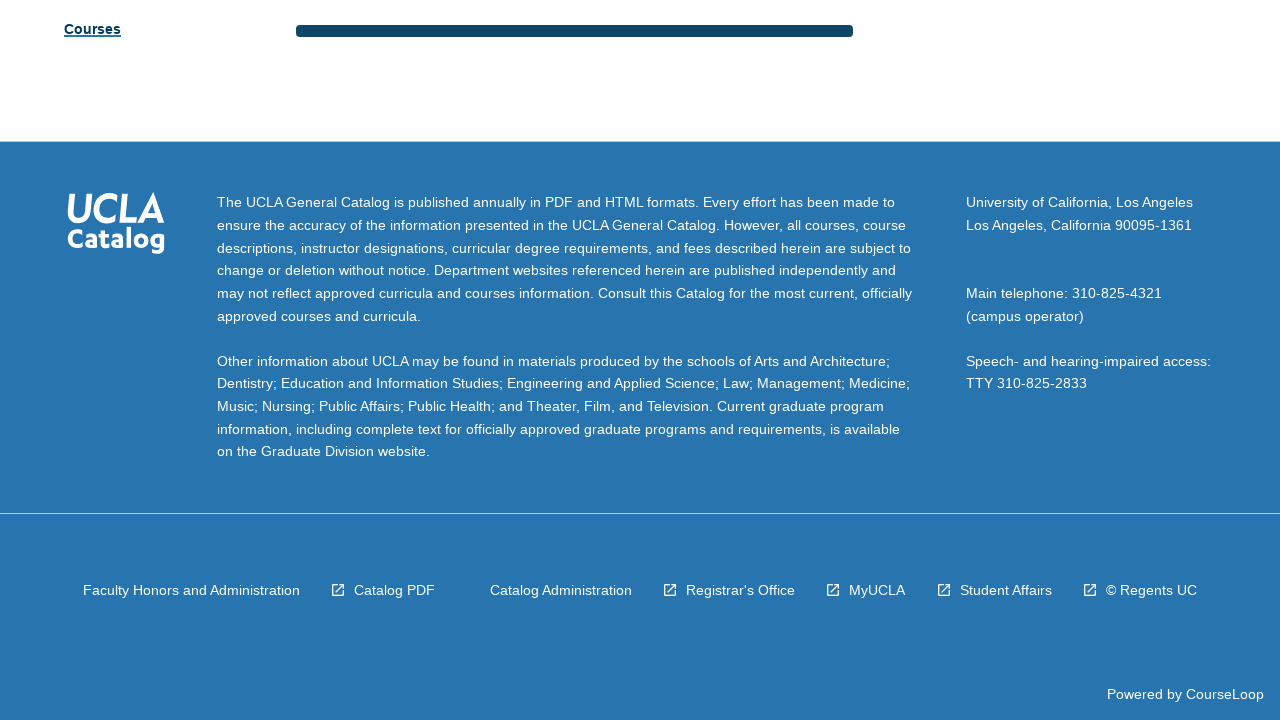

Waited 1 second for page content to stabilize
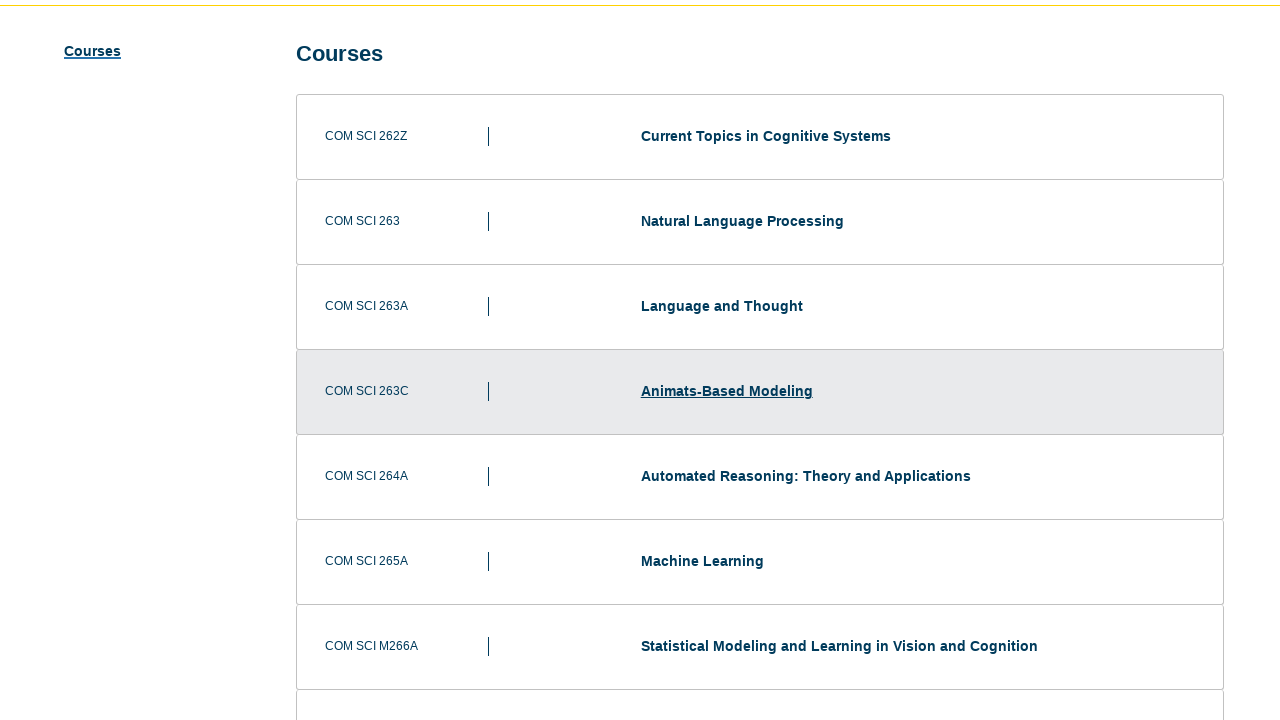

Checked for next page button in pagination controls
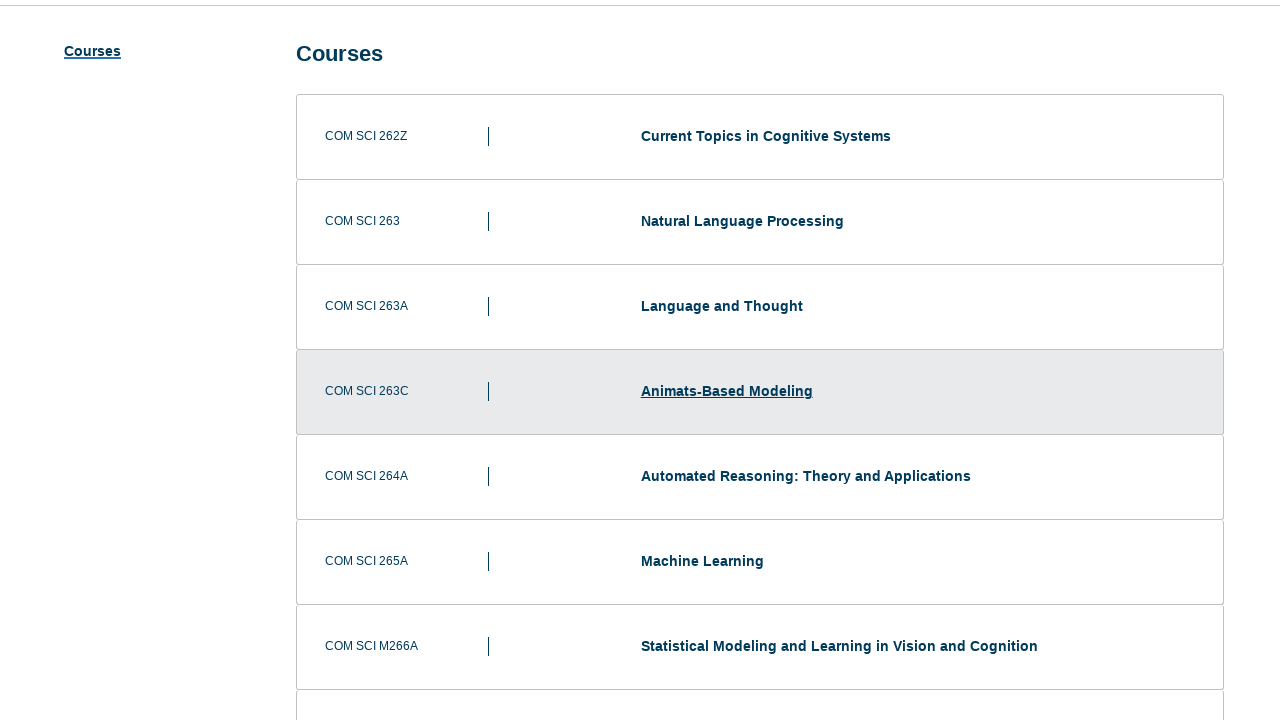

Evaluated whether next page button is disabled
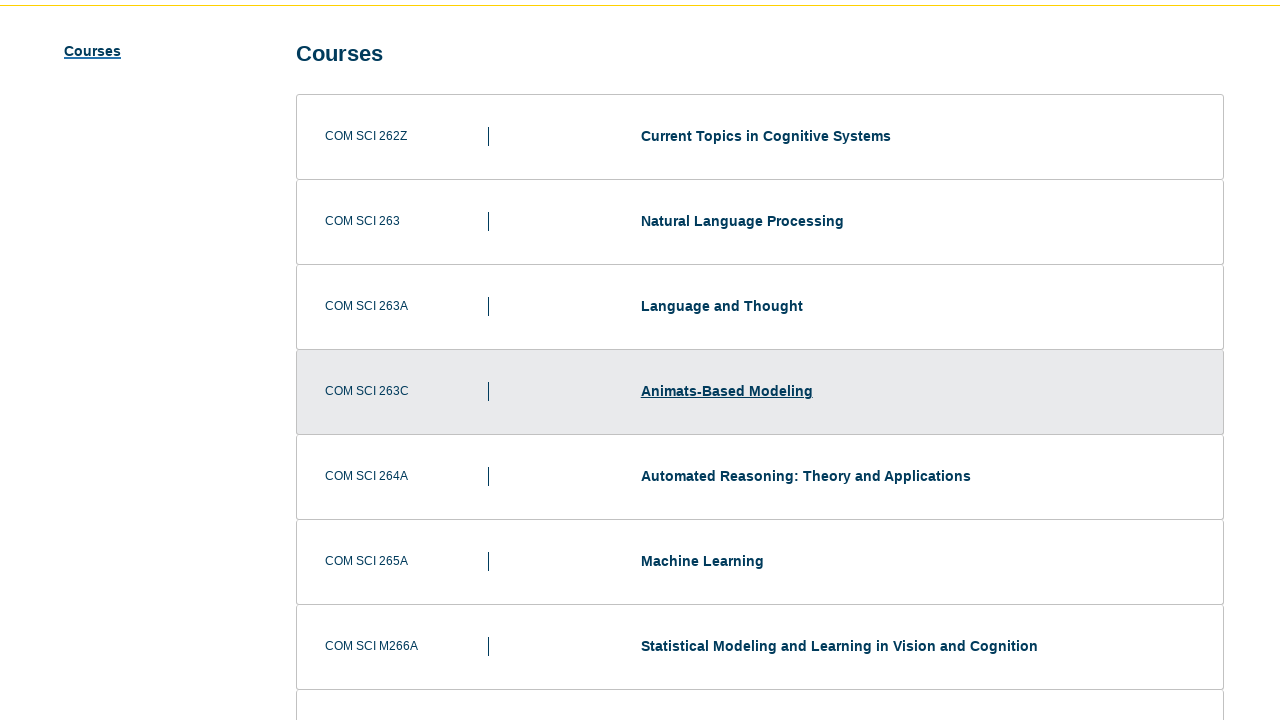

Clicked next page button to navigate to subsequent course listing page at (748, 361) on button[aria-label="Go forward 1 page in results"]
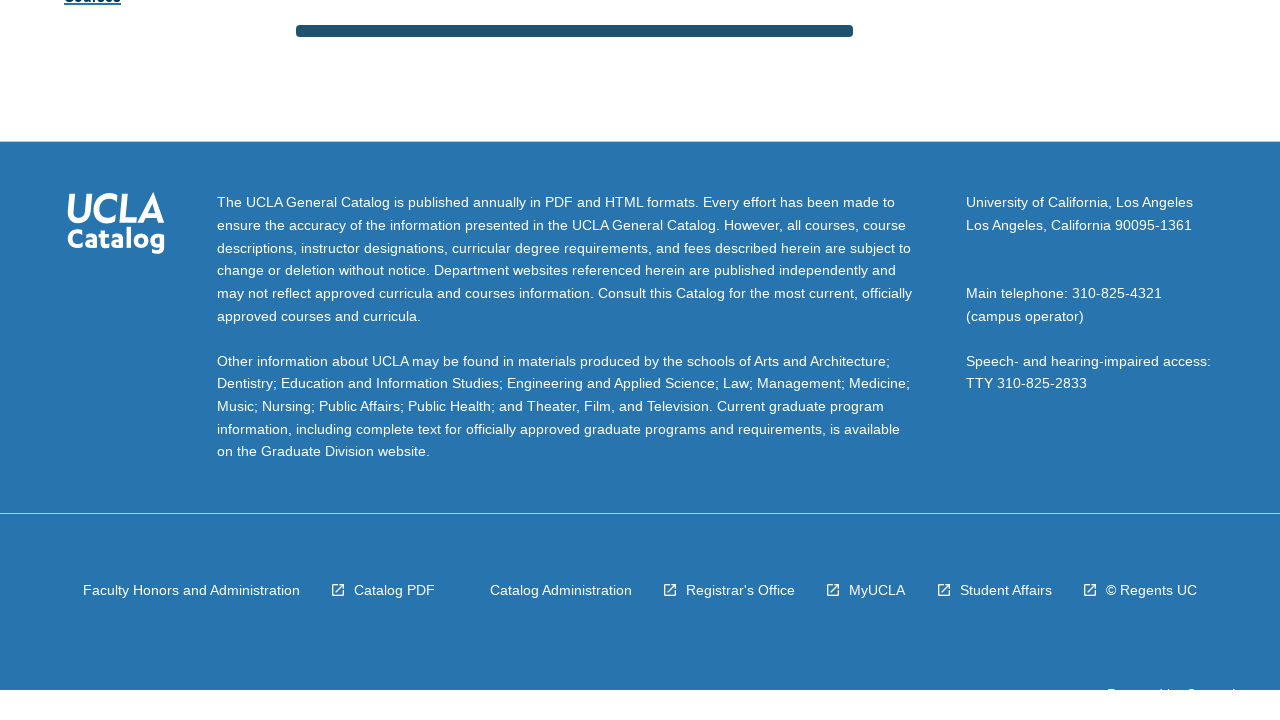

Waited 1 second for page content to stabilize
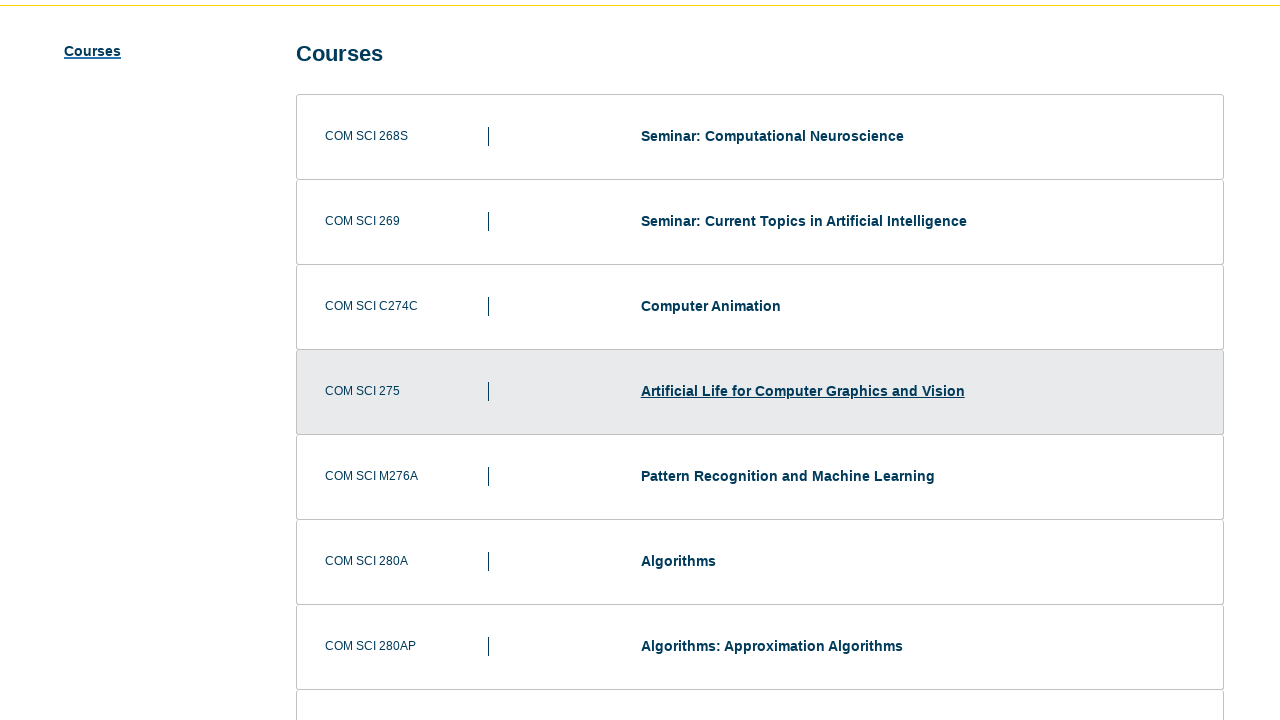

Checked for next page button in pagination controls
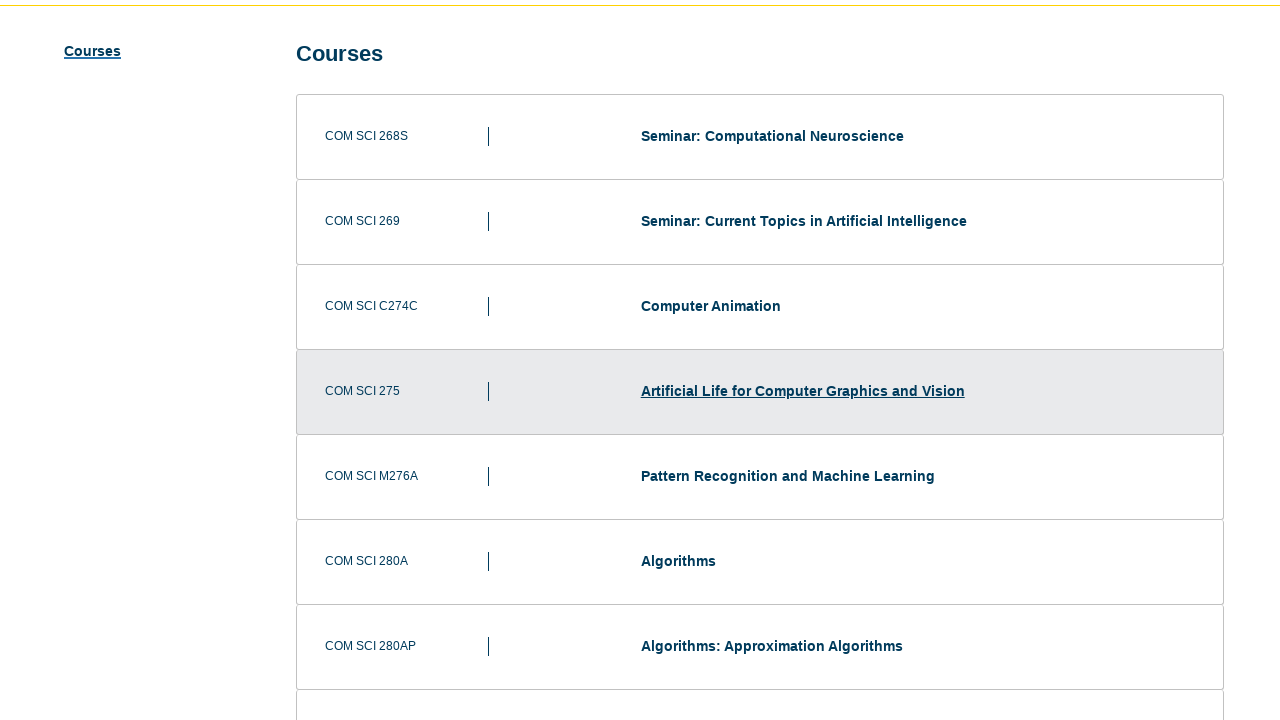

Evaluated whether next page button is disabled
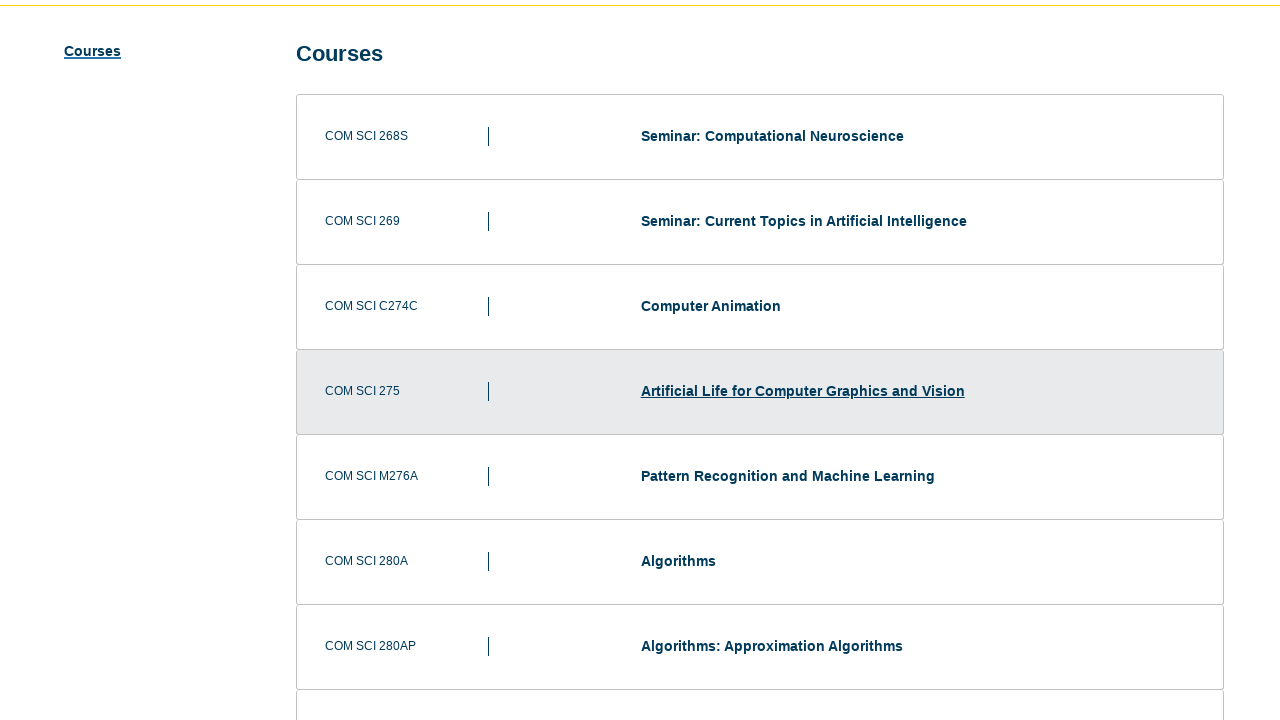

Clicked next page button to navigate to subsequent course listing page at (748, 361) on button[aria-label="Go forward 1 page in results"]
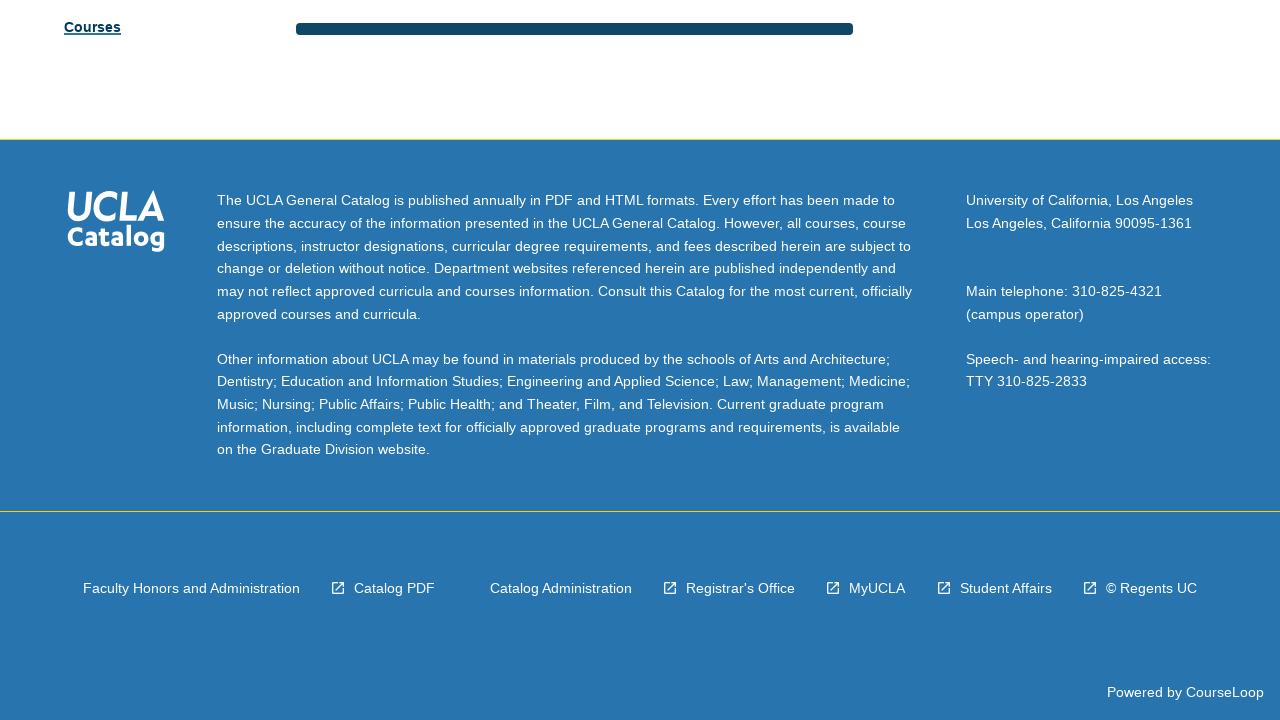

Waited 1 second for page content to stabilize
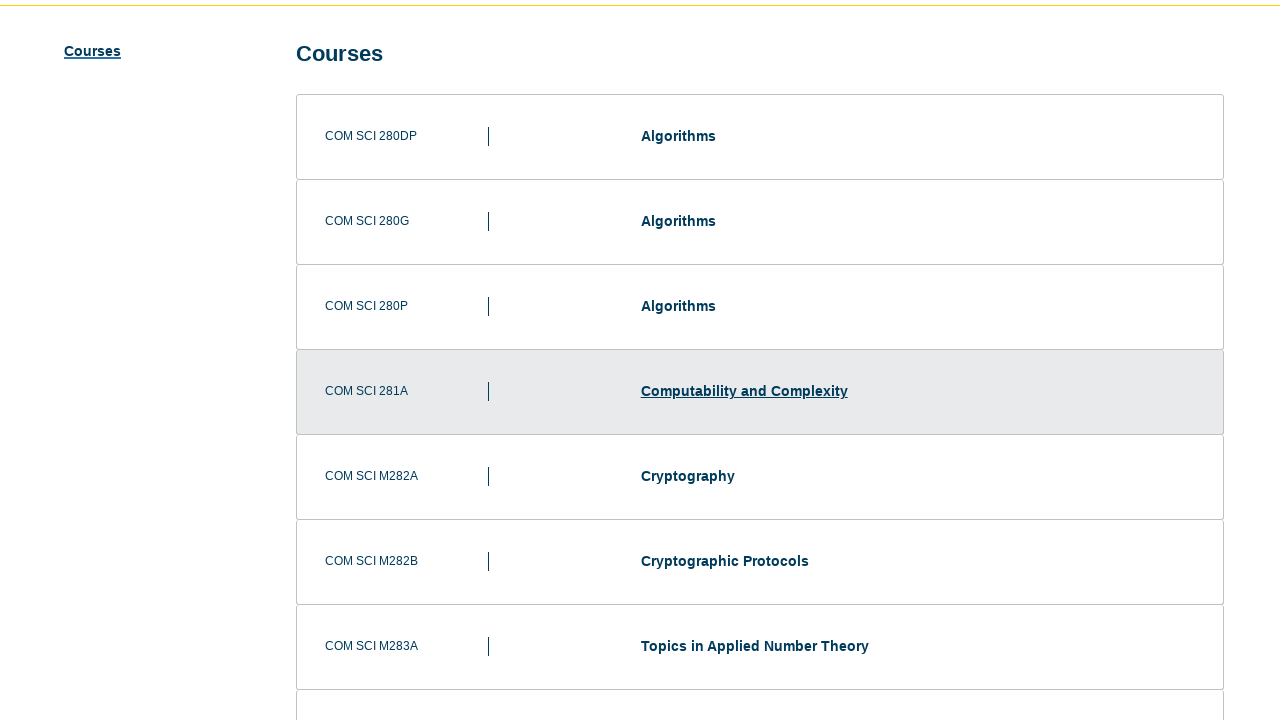

Checked for next page button in pagination controls
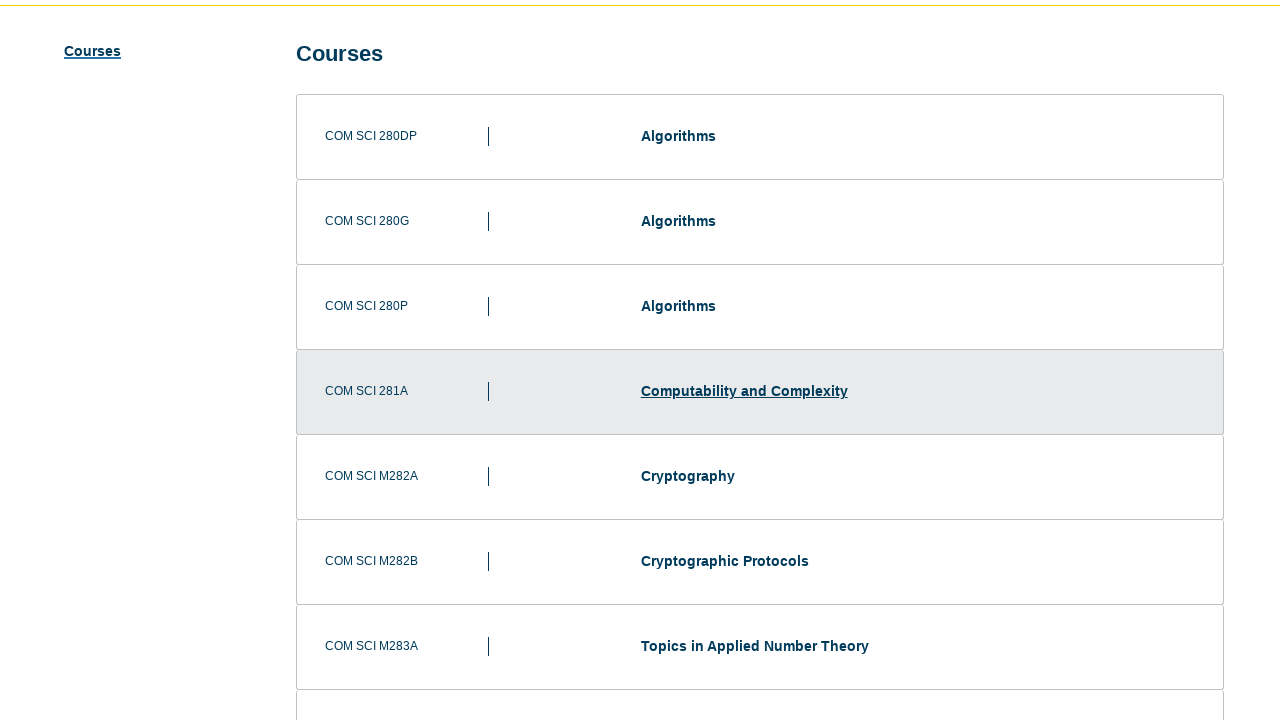

Evaluated whether next page button is disabled
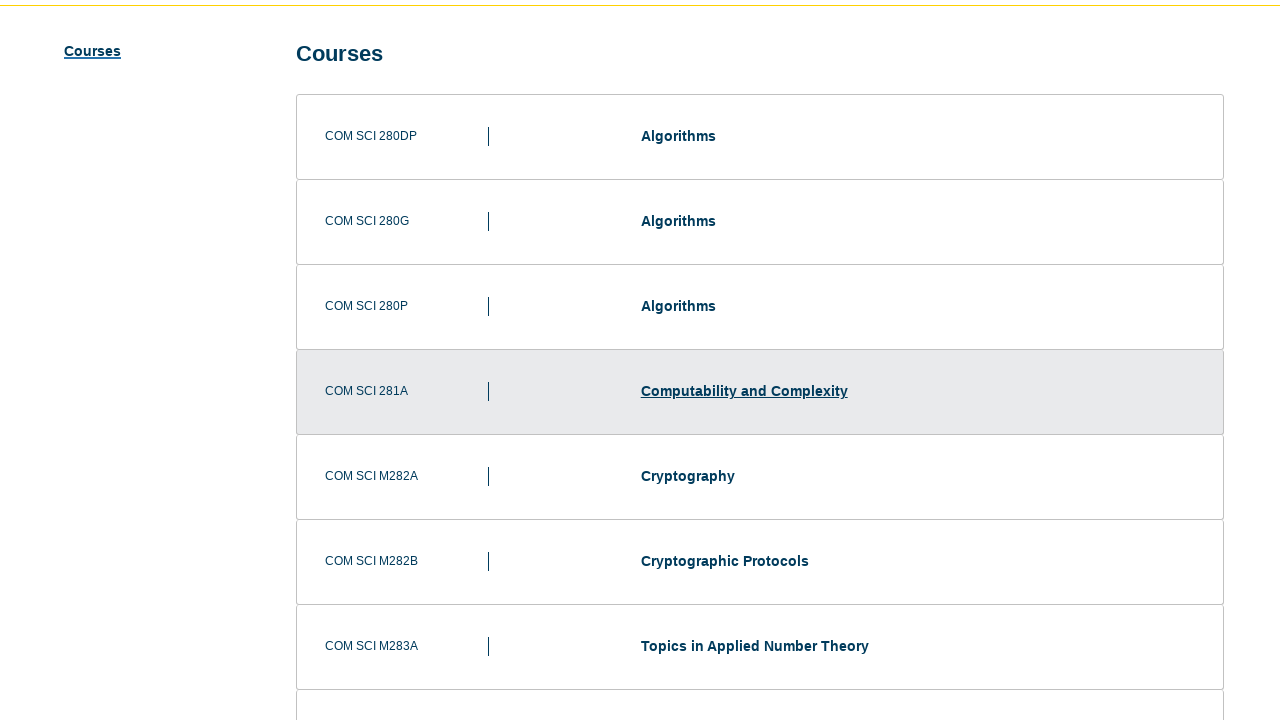

Clicked next page button to navigate to subsequent course listing page at (748, 361) on button[aria-label="Go forward 1 page in results"]
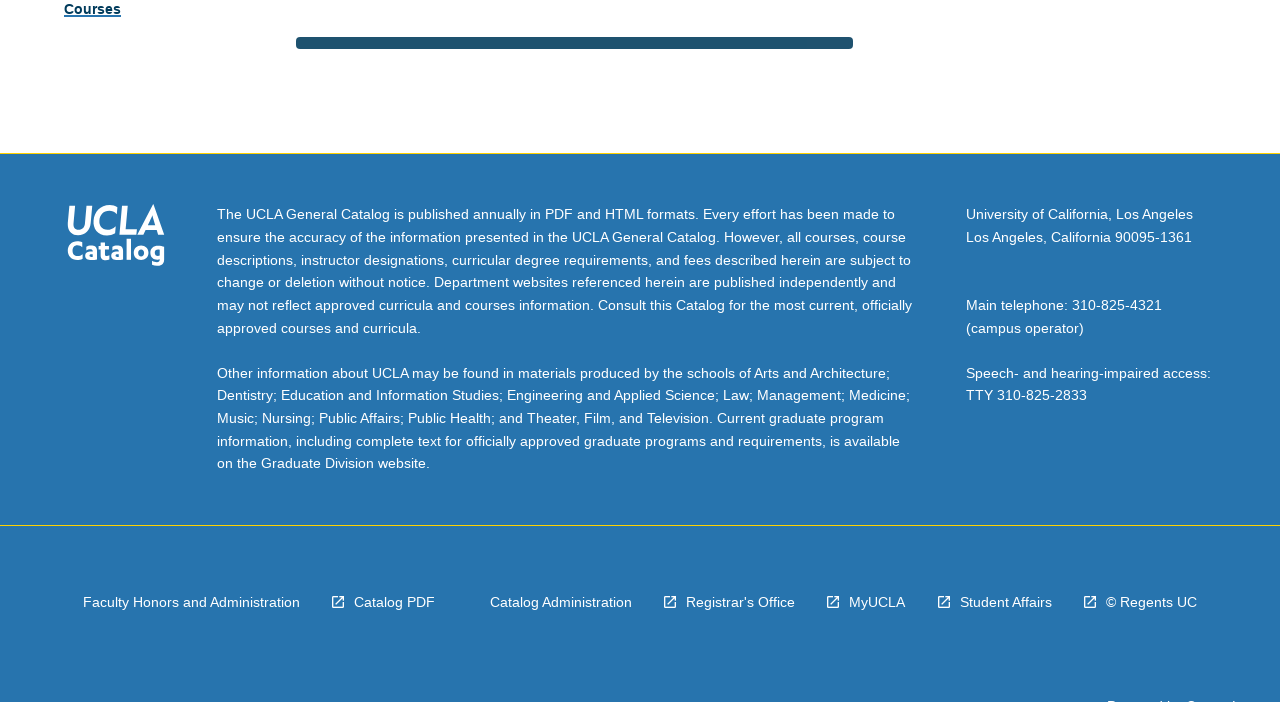

Waited 1 second for page content to stabilize
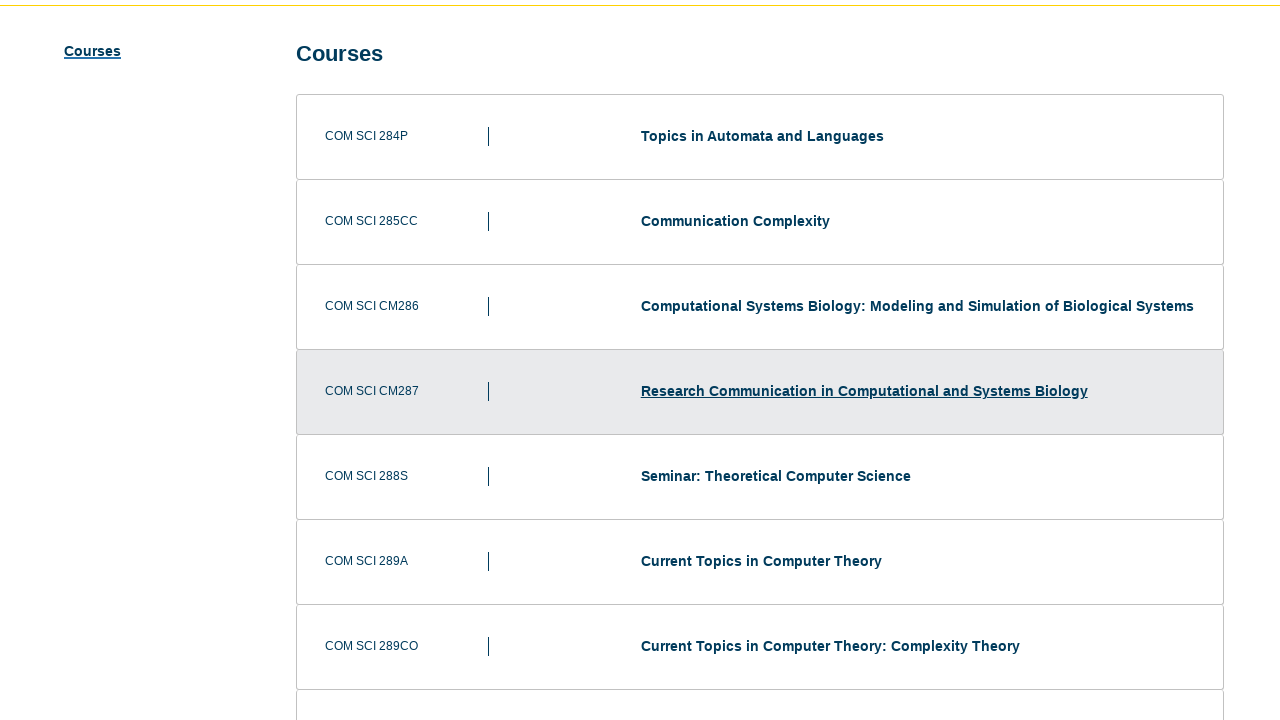

Checked for next page button in pagination controls
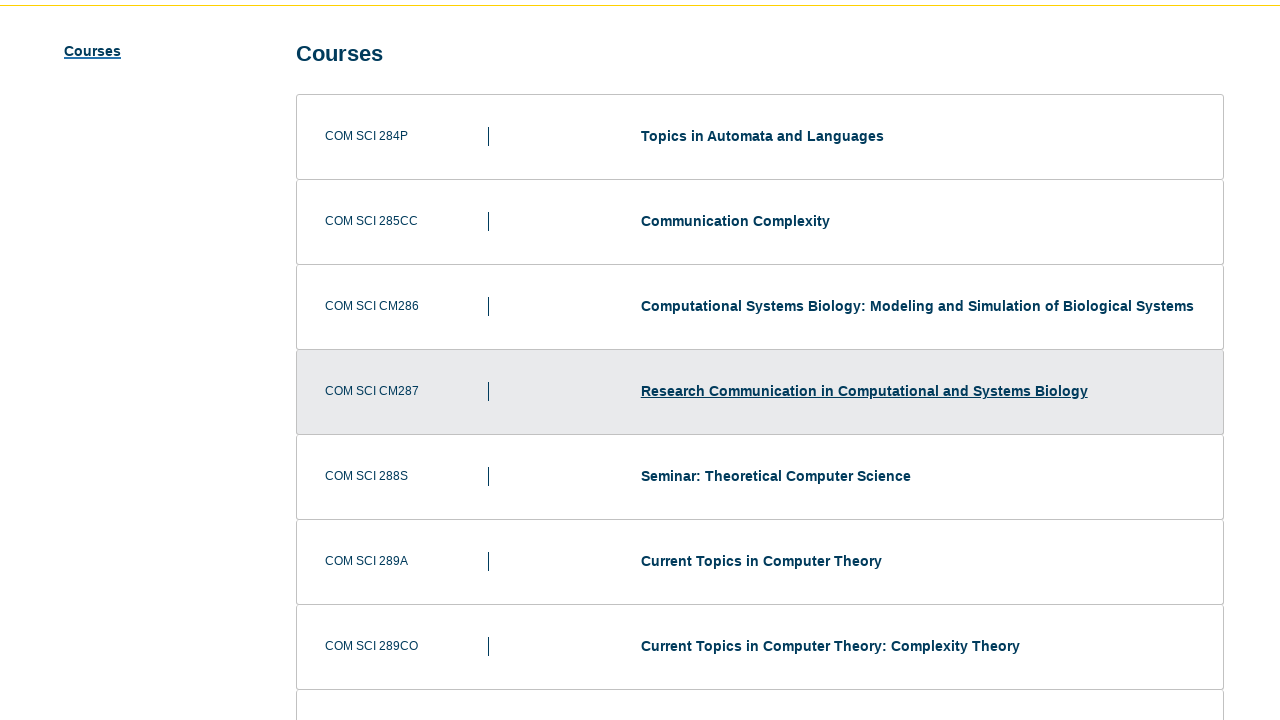

Evaluated whether next page button is disabled
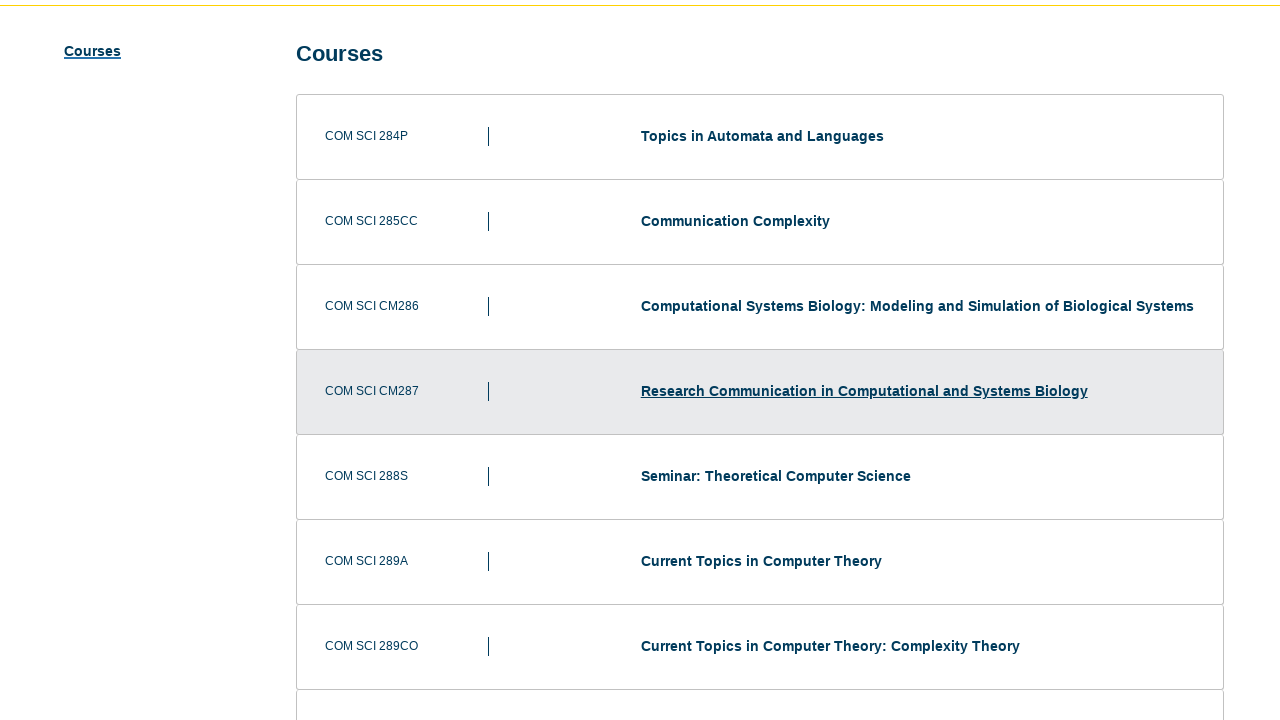

Clicked next page button to navigate to subsequent course listing page at (748, 361) on button[aria-label="Go forward 1 page in results"]
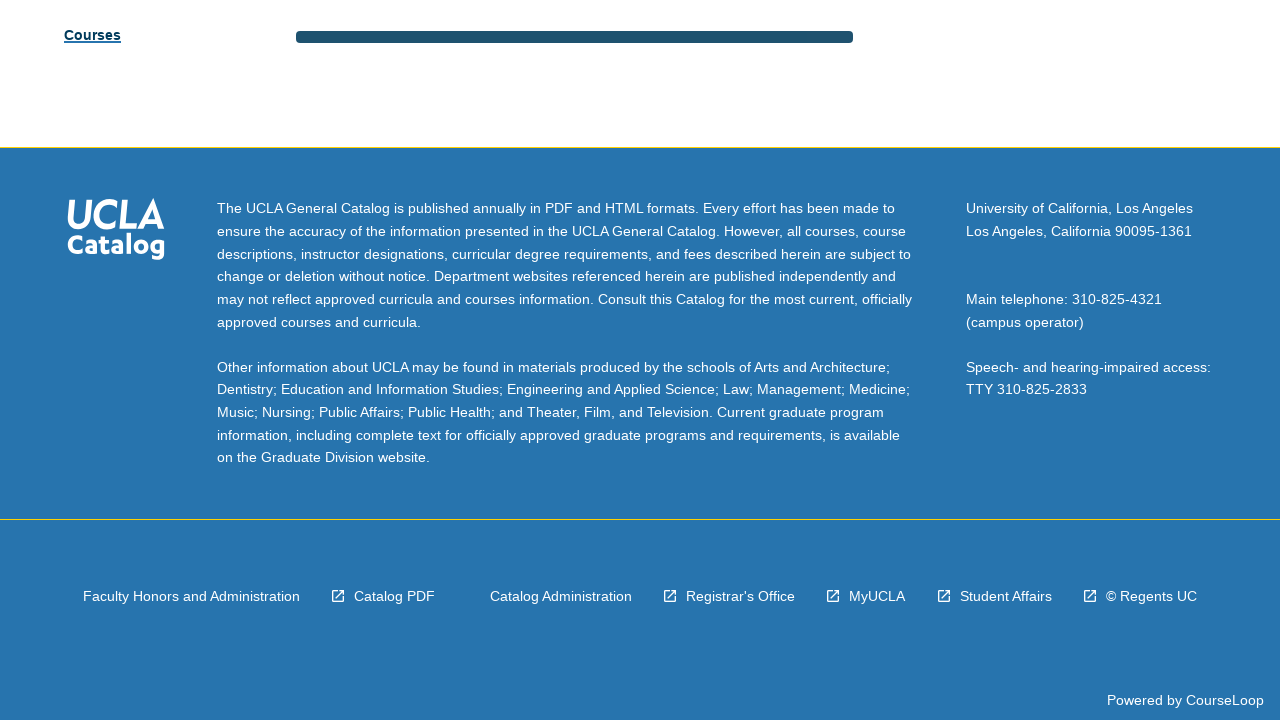

Waited 1 second for page content to stabilize
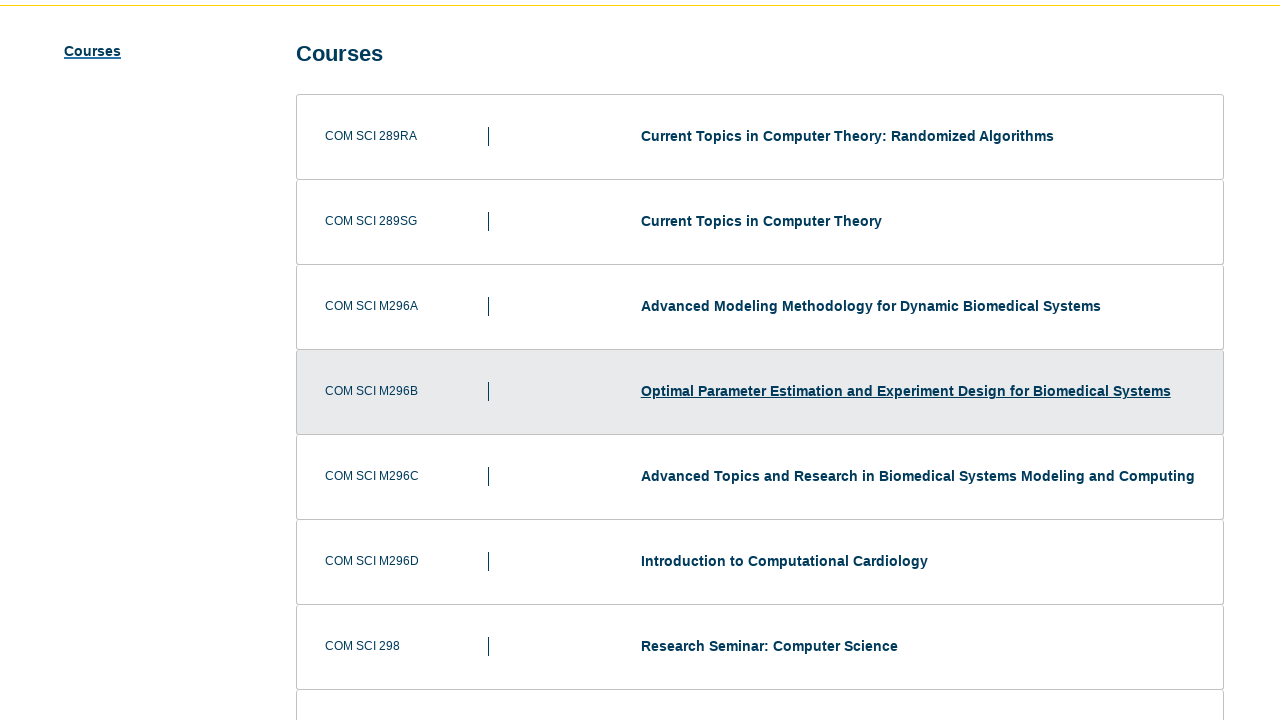

Checked for next page button in pagination controls
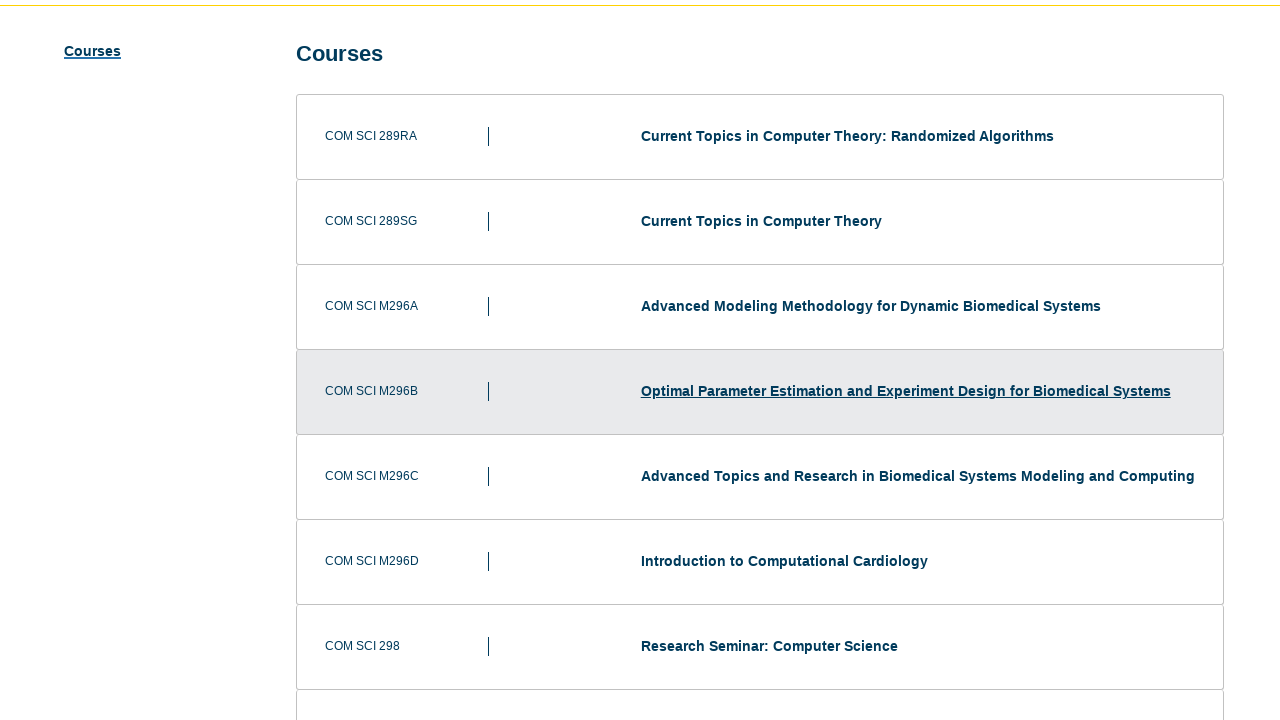

Evaluated whether next page button is disabled
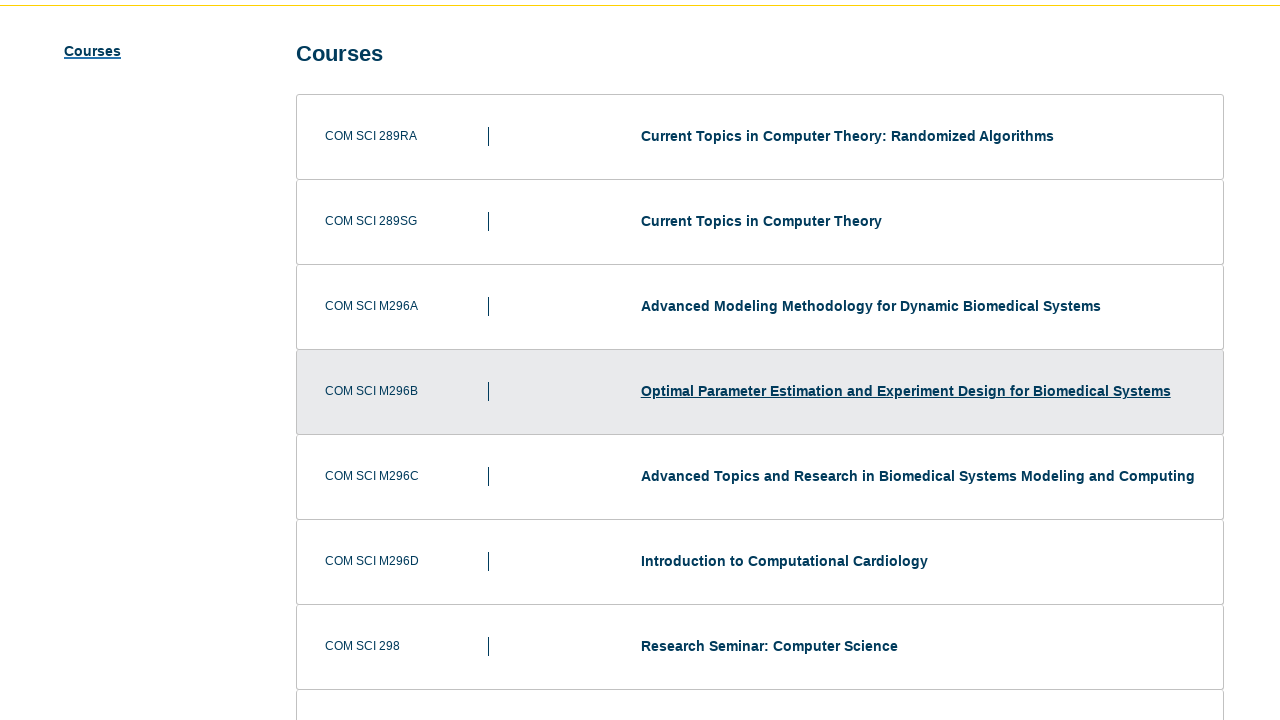

Clicked next page button to navigate to subsequent course listing page at (748, 361) on button[aria-label="Go forward 1 page in results"]
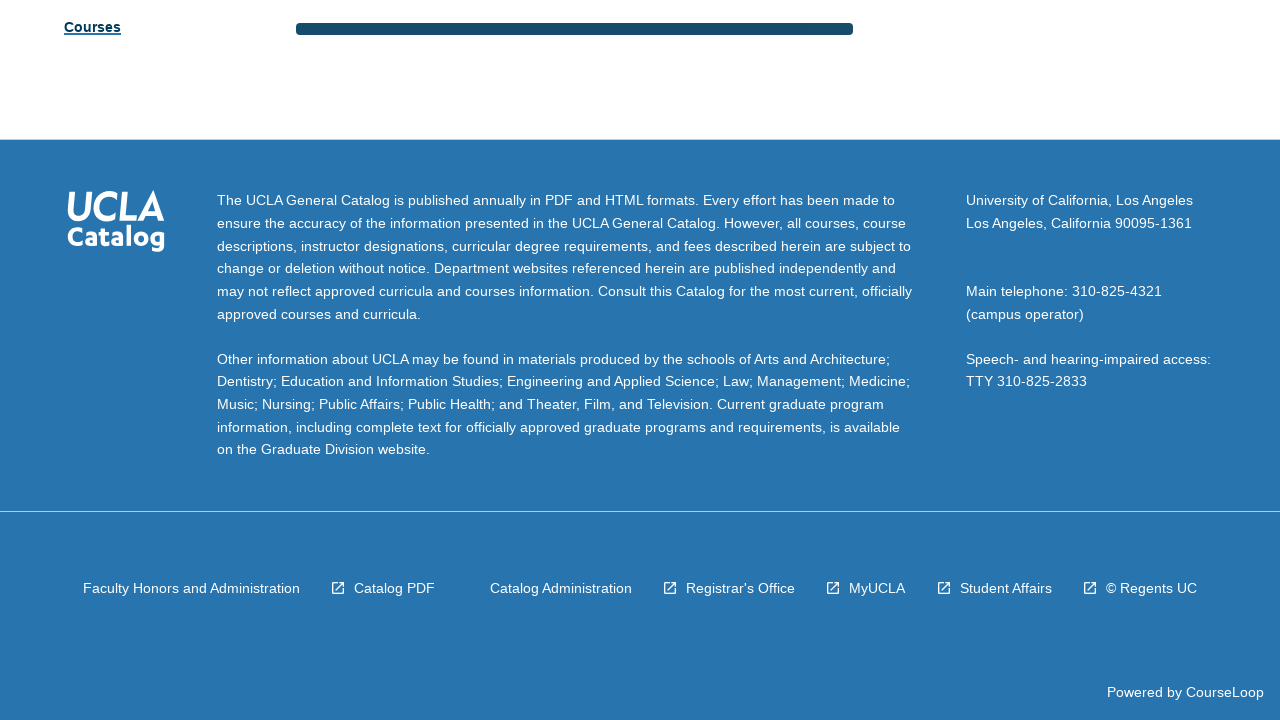

Waited 1 second for page content to stabilize
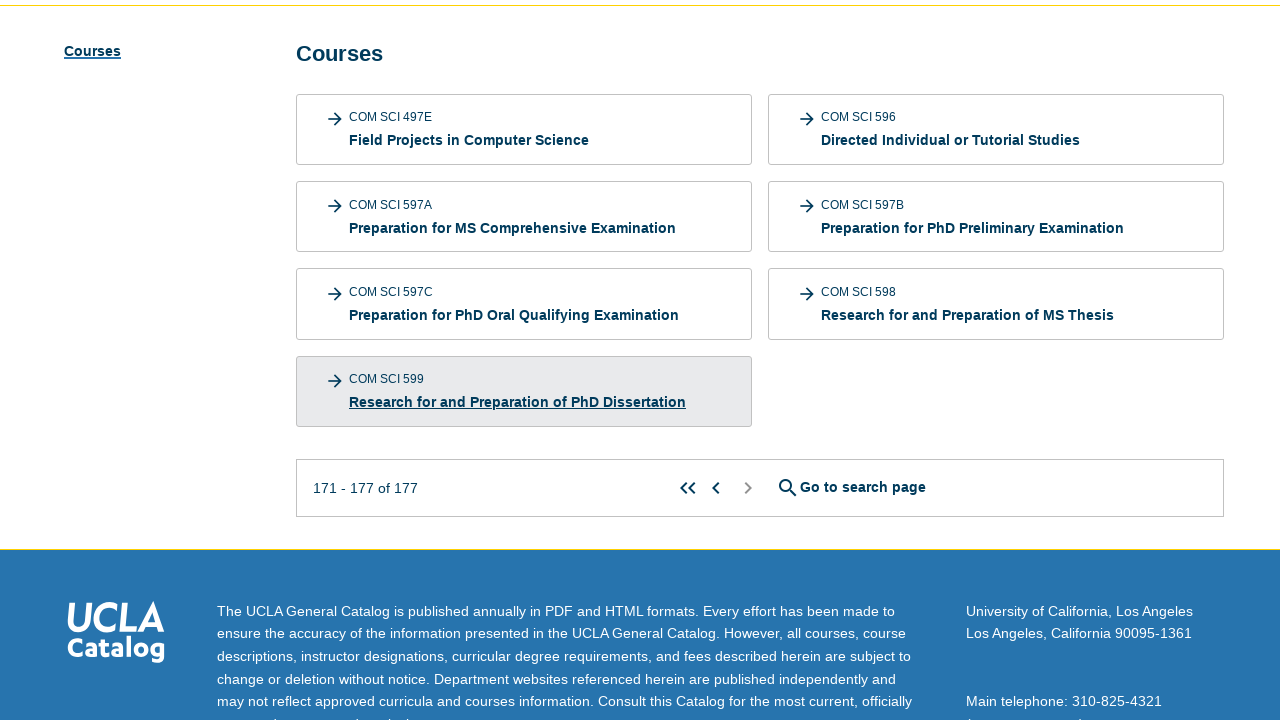

Checked for next page button in pagination controls
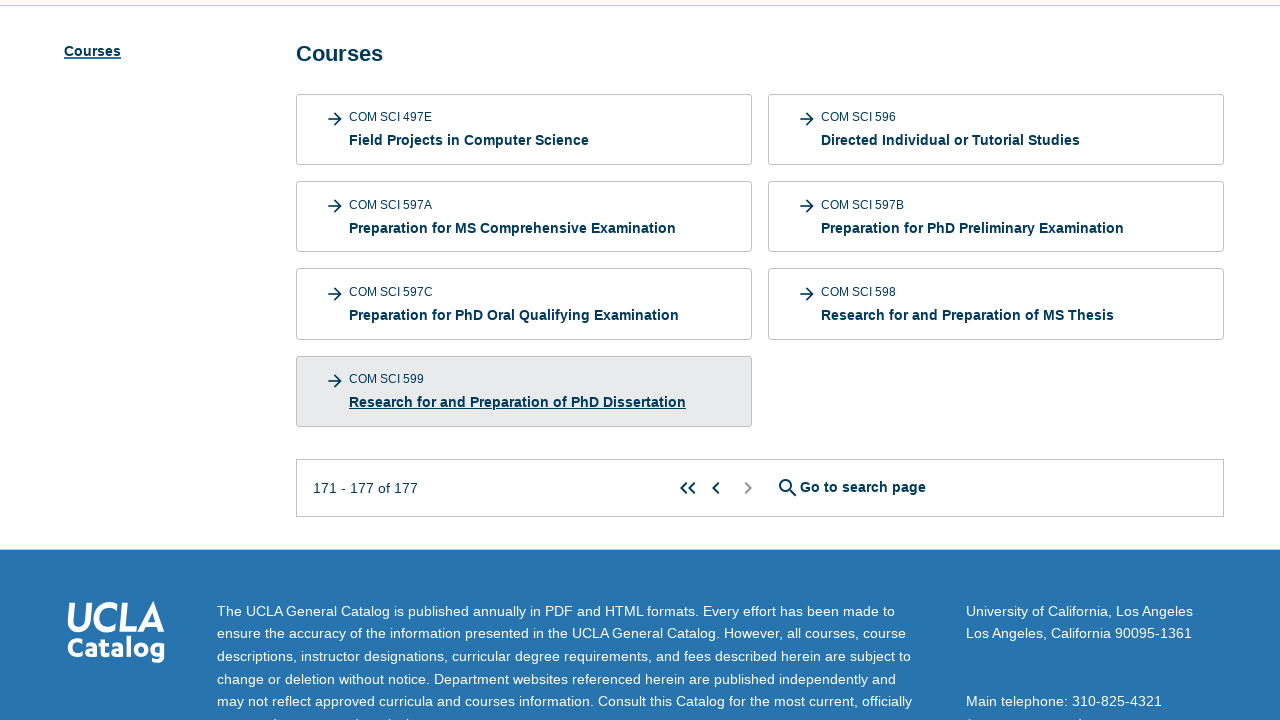

Evaluated whether next page button is disabled
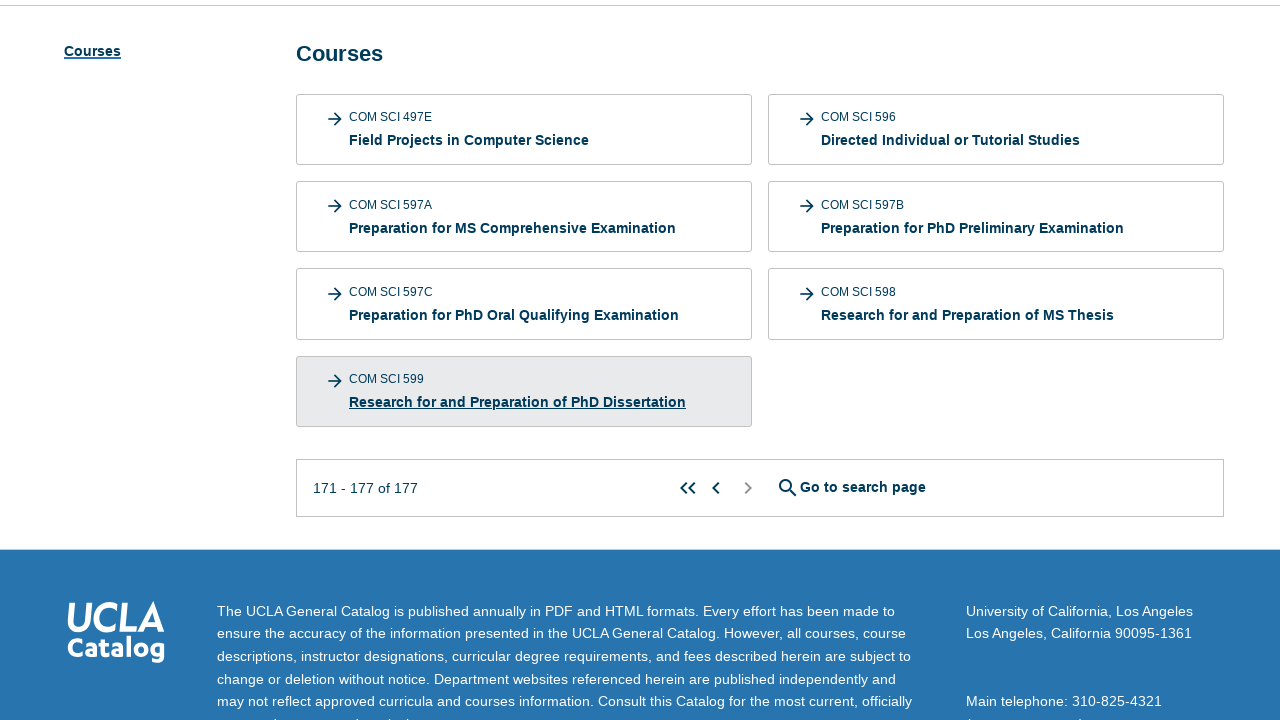

Next page button is disabled - reached last page of course listings
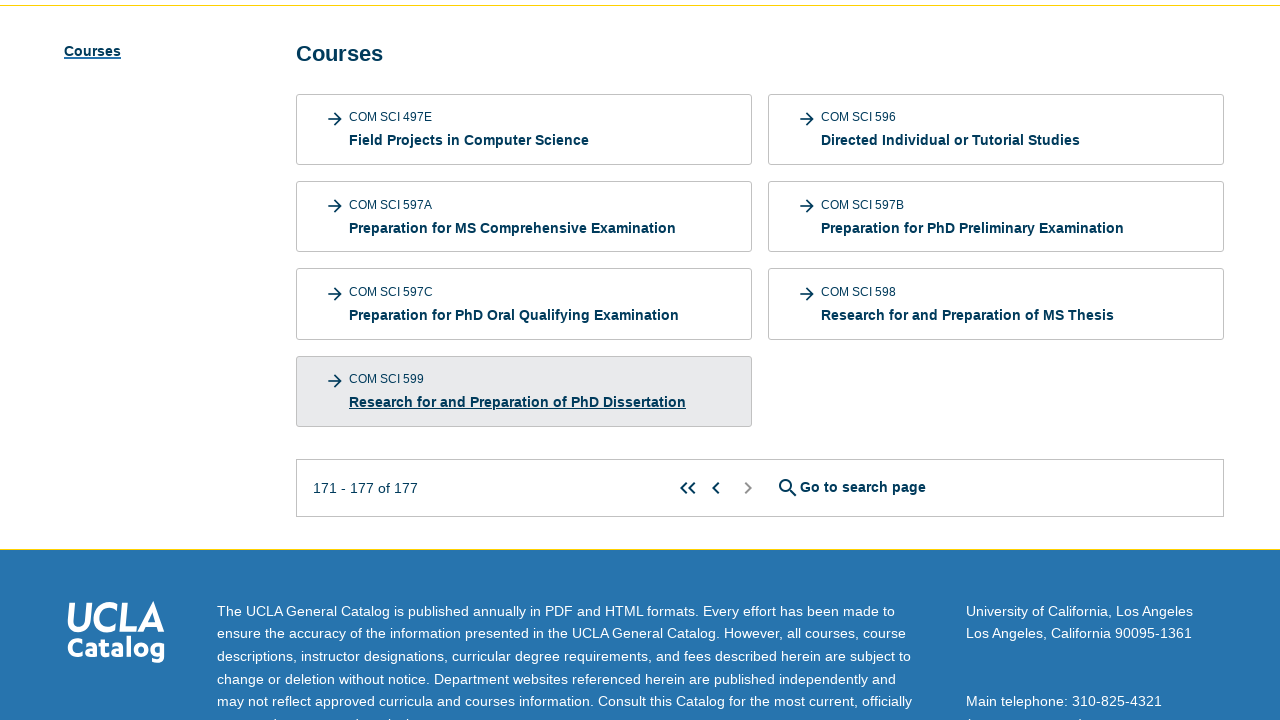

Located first course link in listing
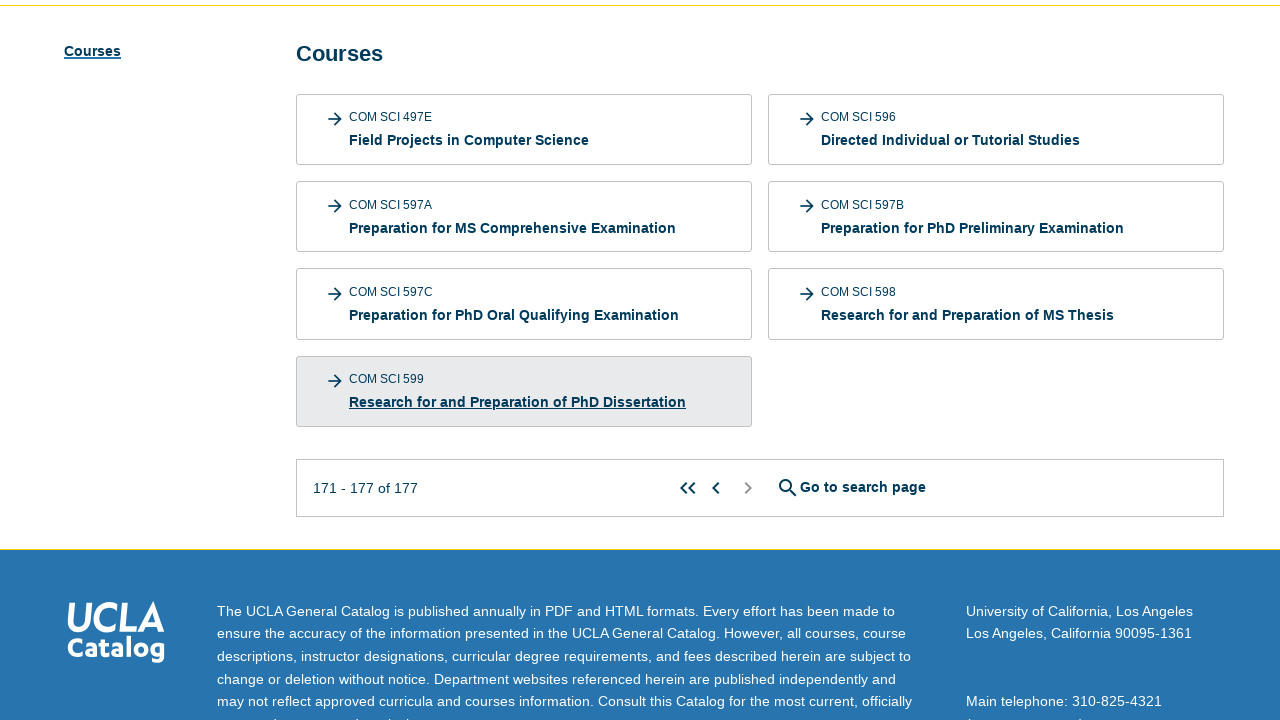

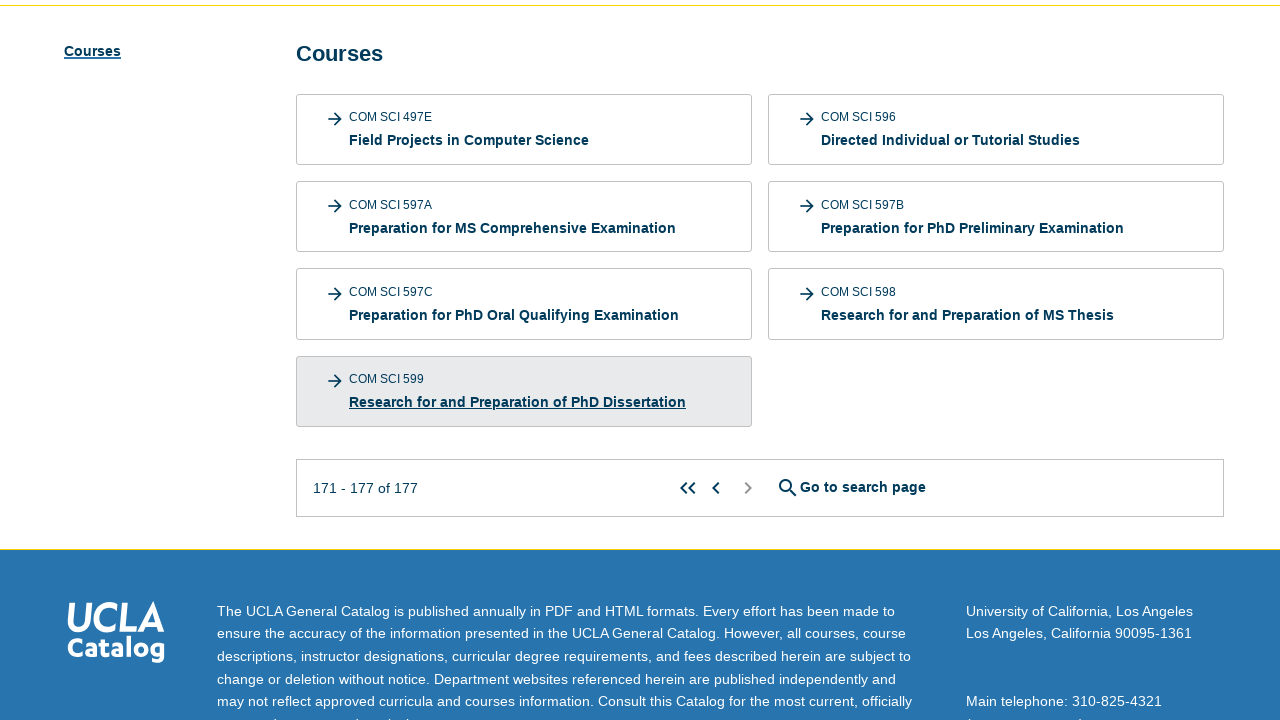